Tests an e-commerce vegetable shopping cart by adding multiple items with varying quantities, applying a promo code, and verifying the discount is applied

Starting URL: https://rahulshettyacademy.com/seleniumPractise/#/

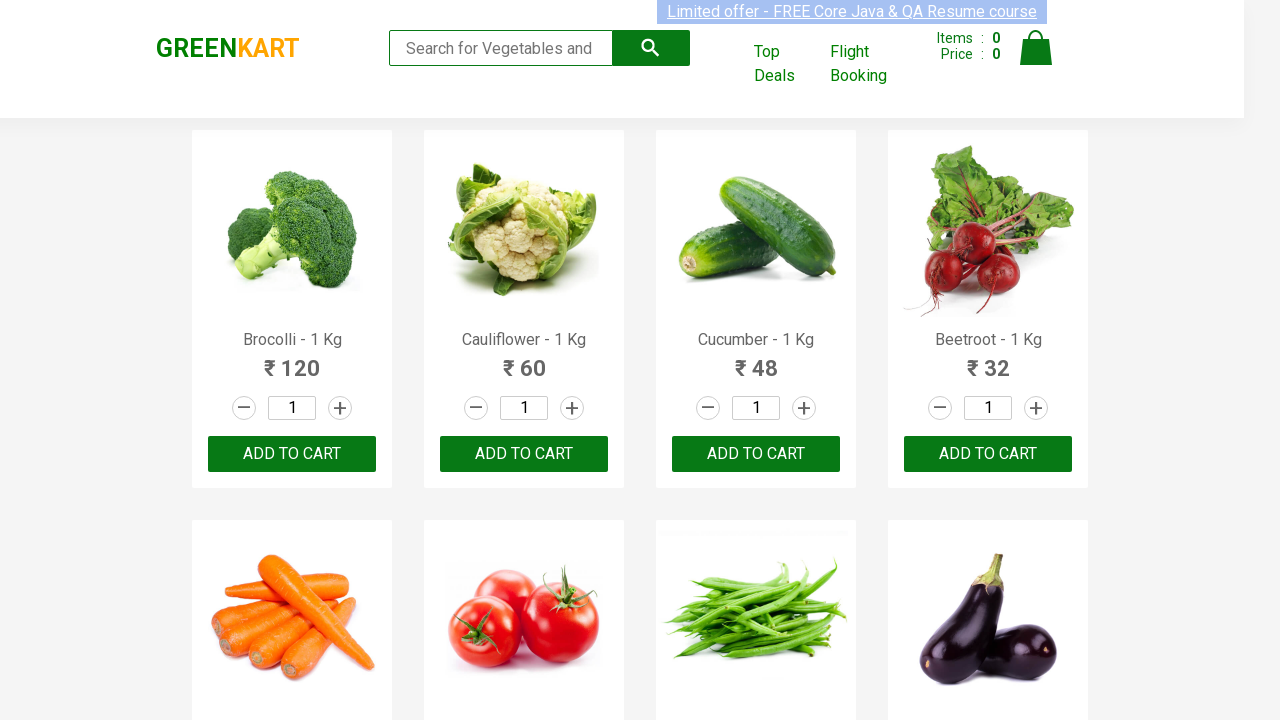

Waited for product names to load on the page
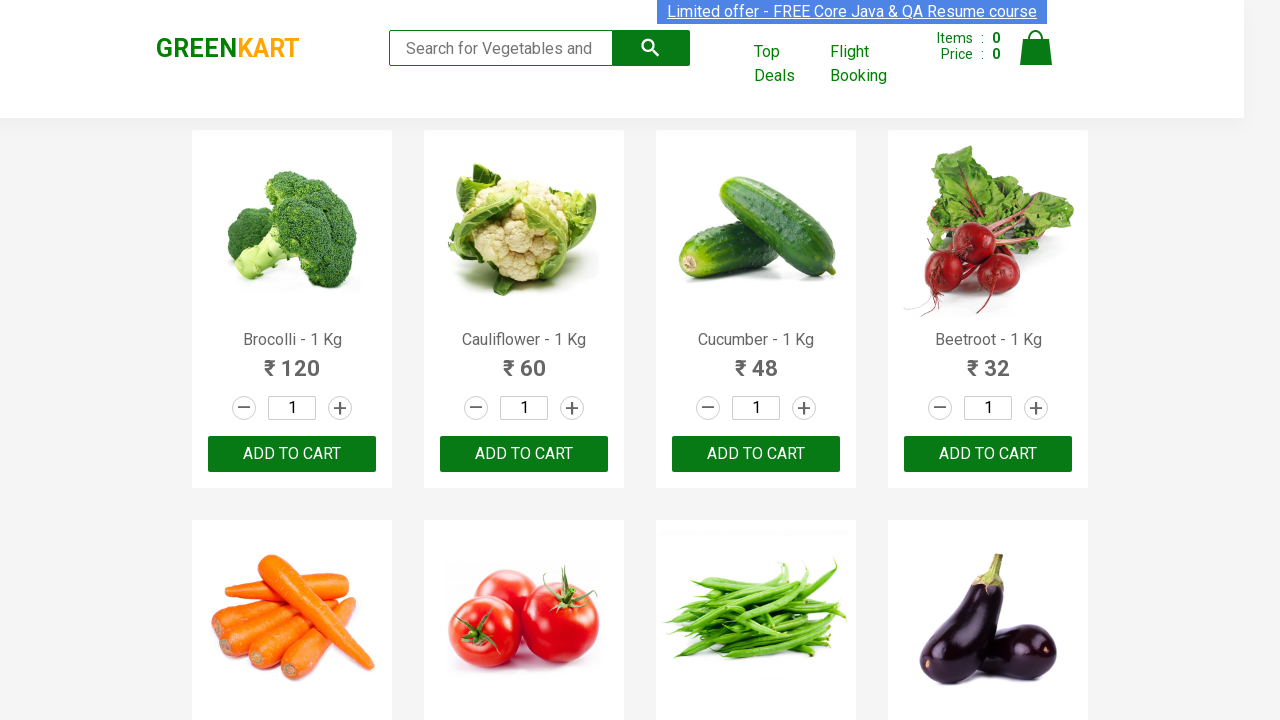

Retrieved all product name elements from the page
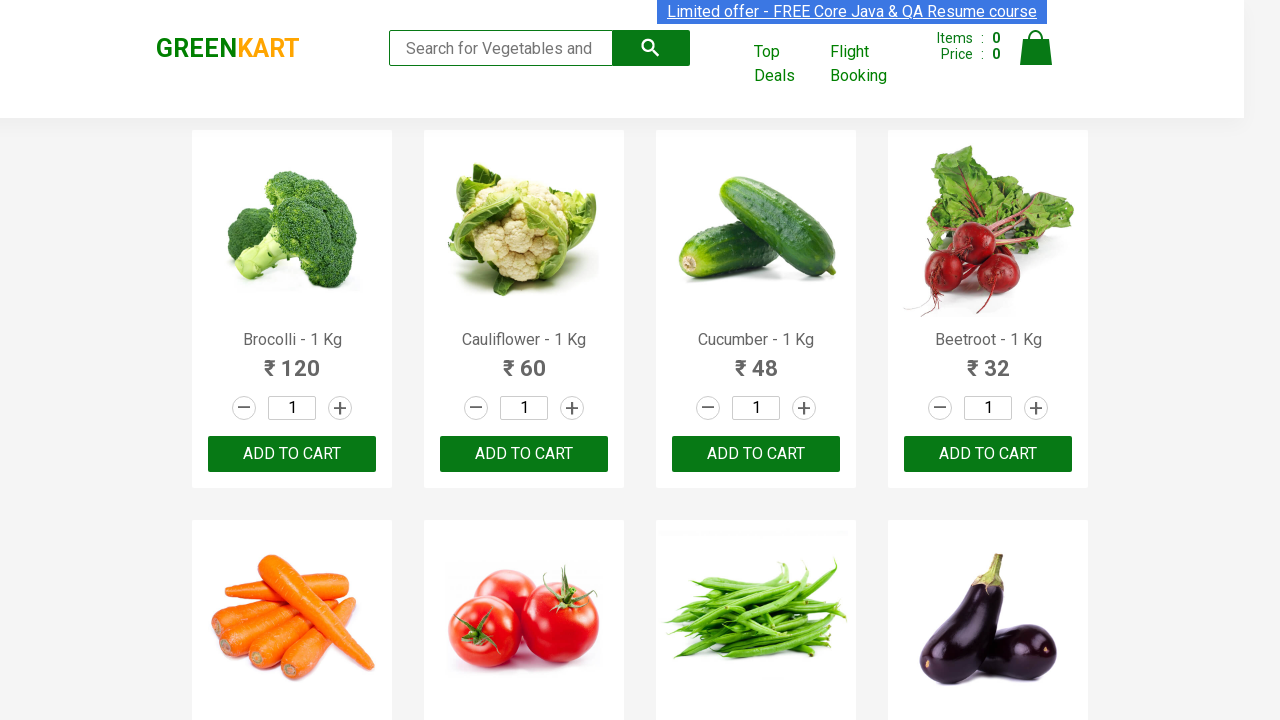

Extracted 30 product names from the page
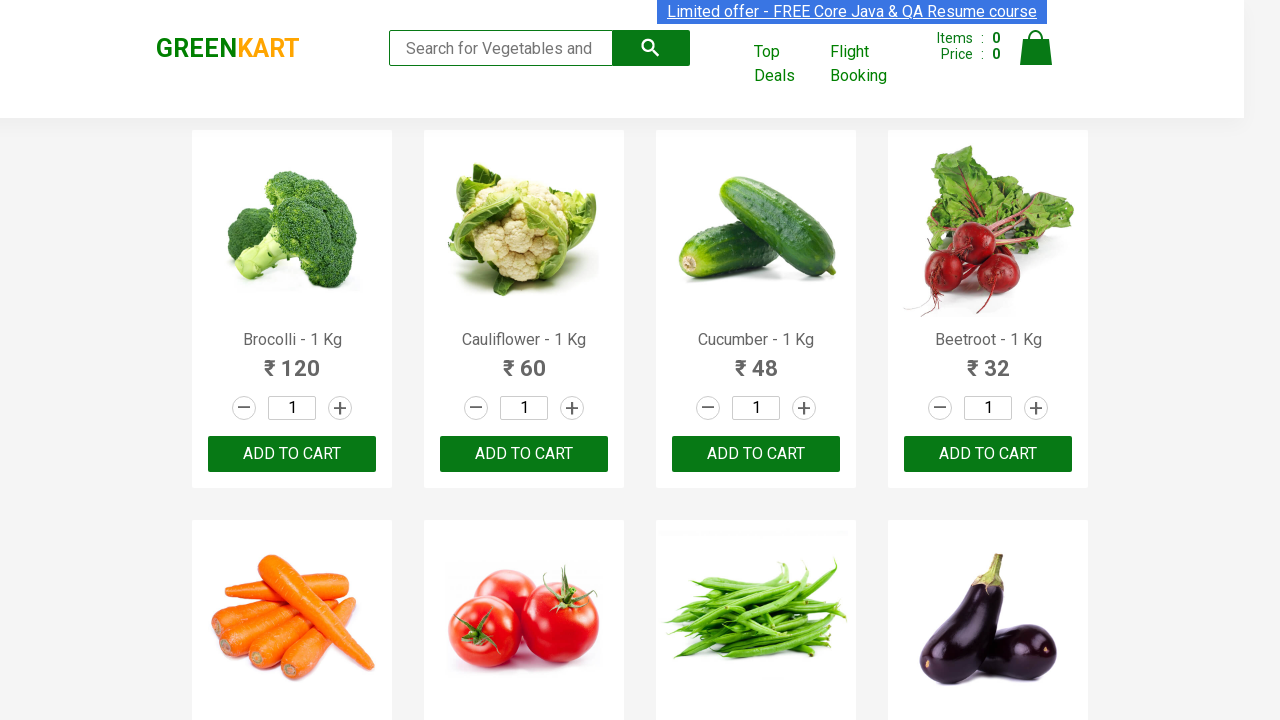

Added Cucumber to cart with quantity 1 at (756, 454) on div.product-action >> nth=2
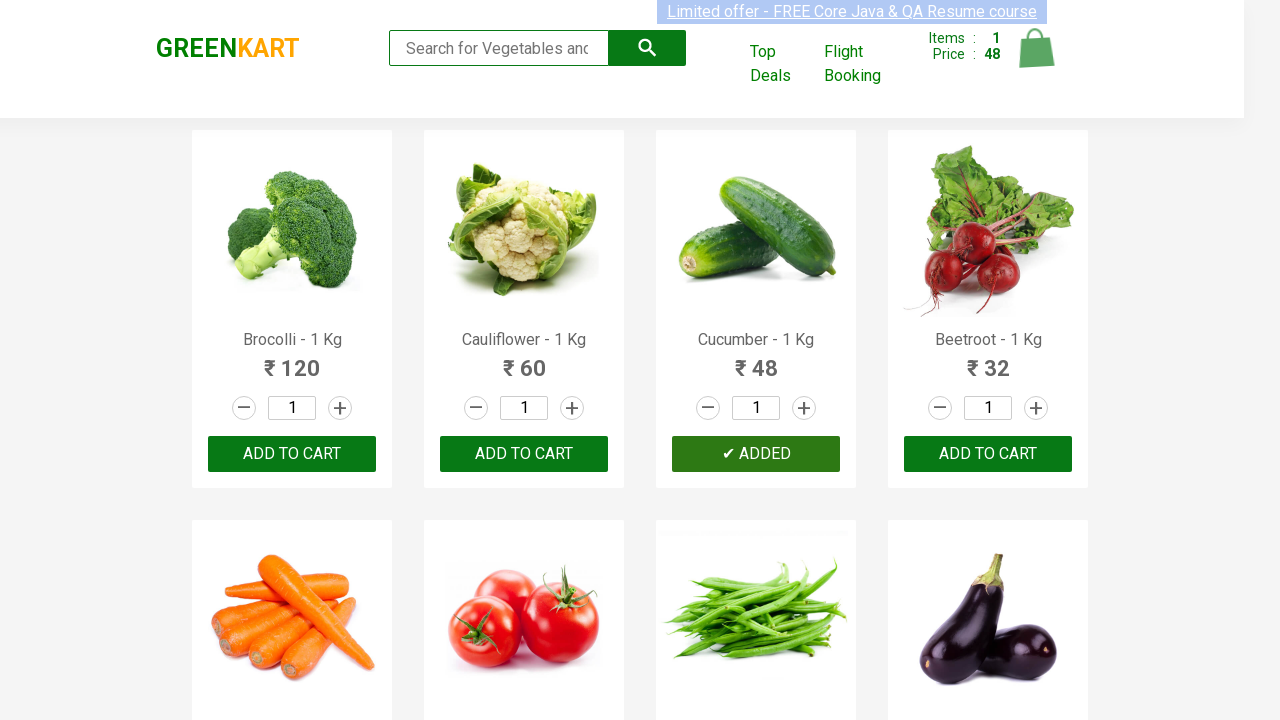

Waited for cart update to complete
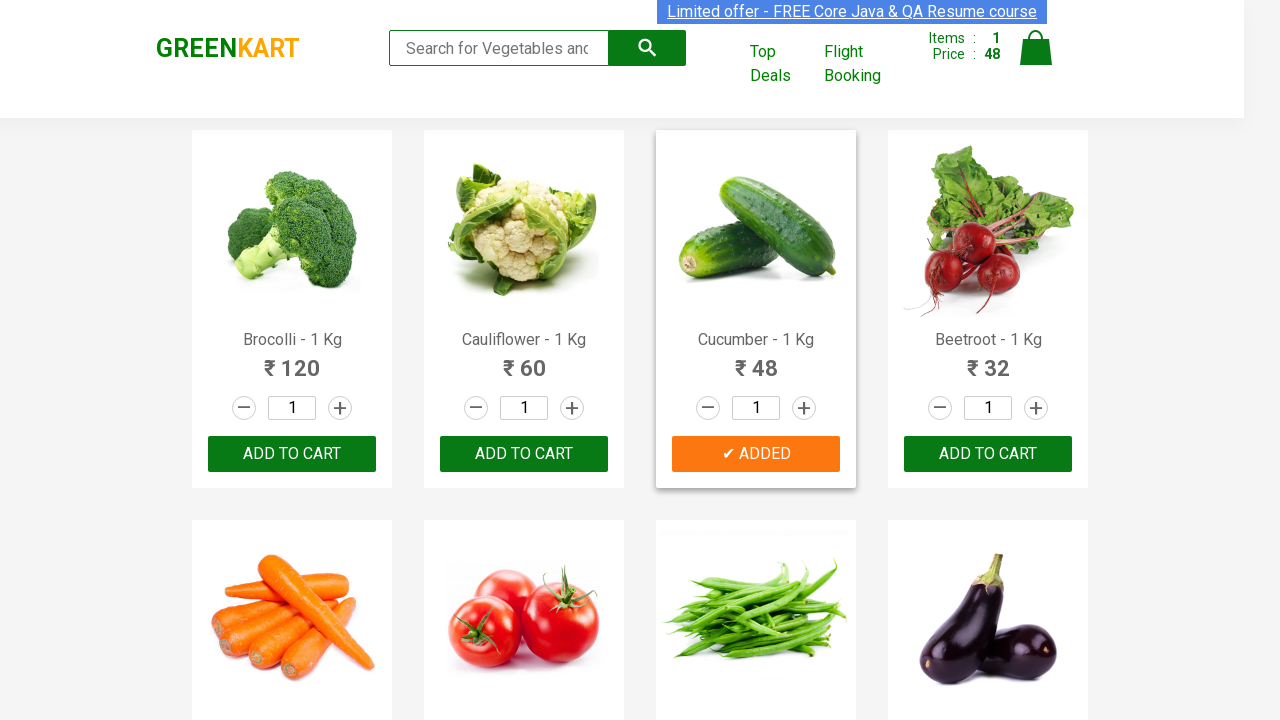

Incremented quantity for Beetroot (increment 1 of 1) at (1036, 408) on a.increment >> nth=3
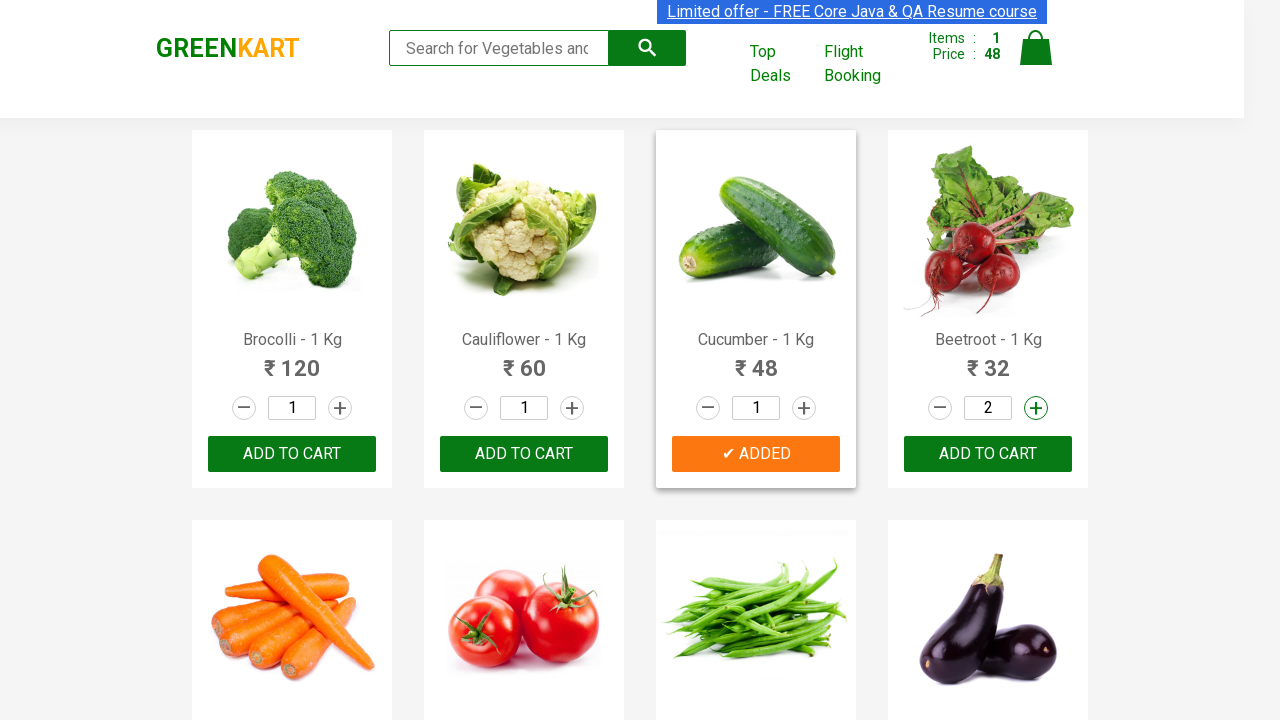

Added Beetroot to cart with quantity 2 at (988, 454) on div.product-action >> nth=3
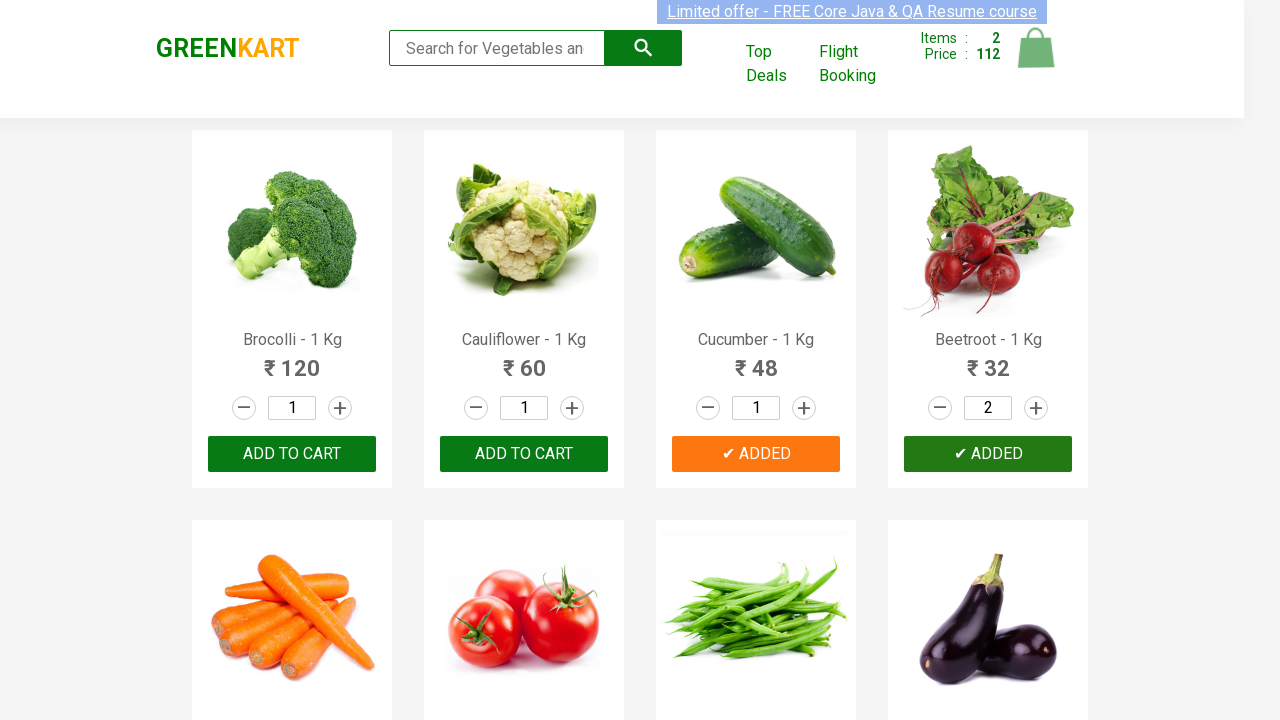

Waited for cart update to complete
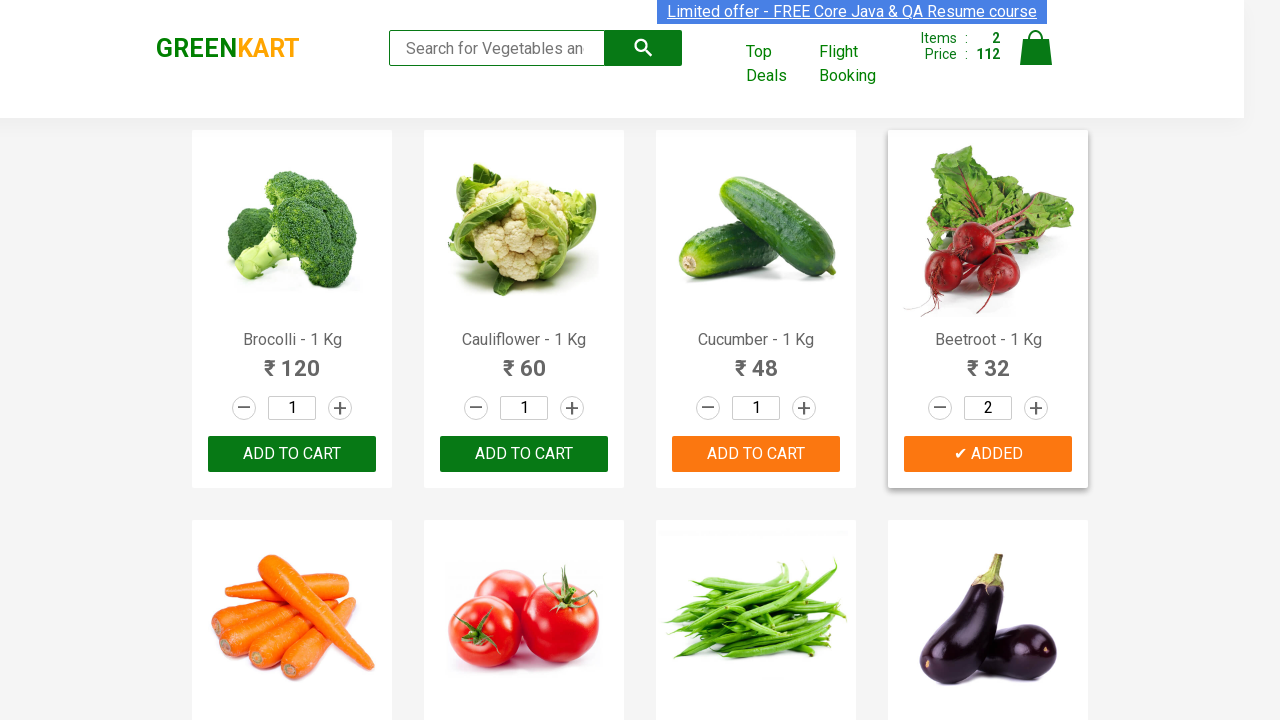

Incremented quantity for Brinjal (increment 1 of 2) at (1036, 360) on a.increment >> nth=7
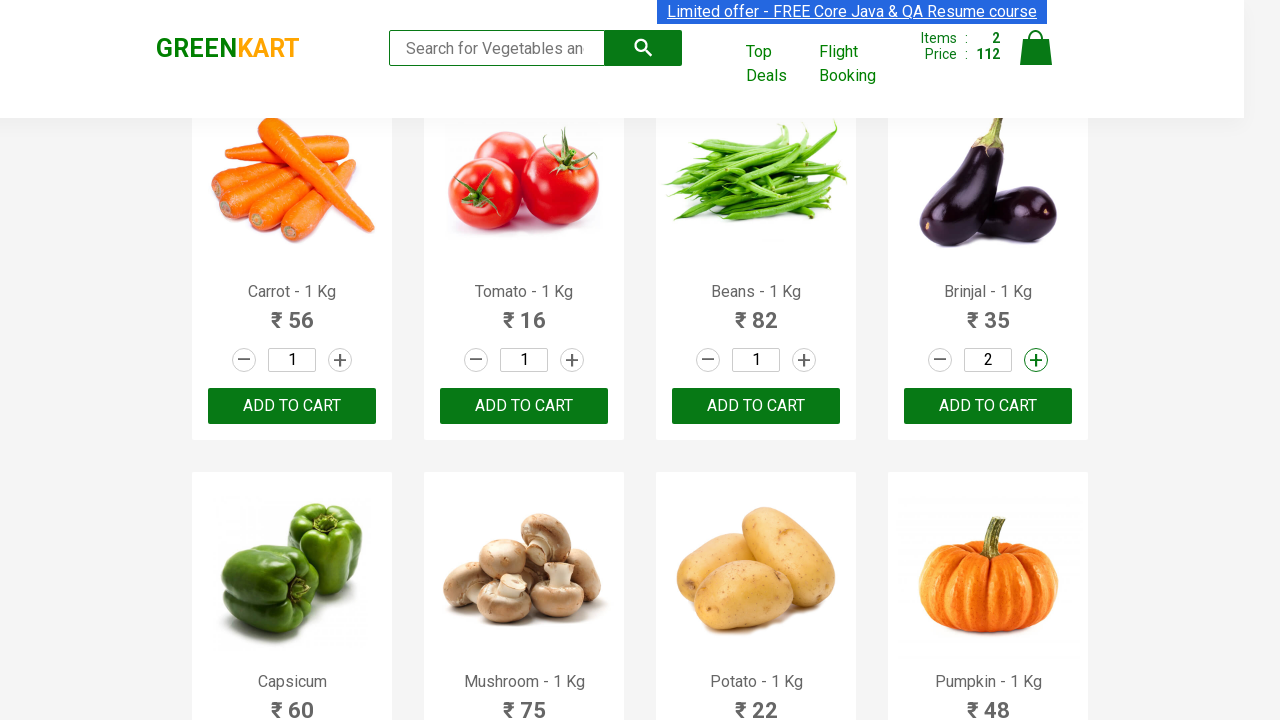

Incremented quantity for Brinjal (increment 2 of 2) at (1036, 360) on a.increment >> nth=7
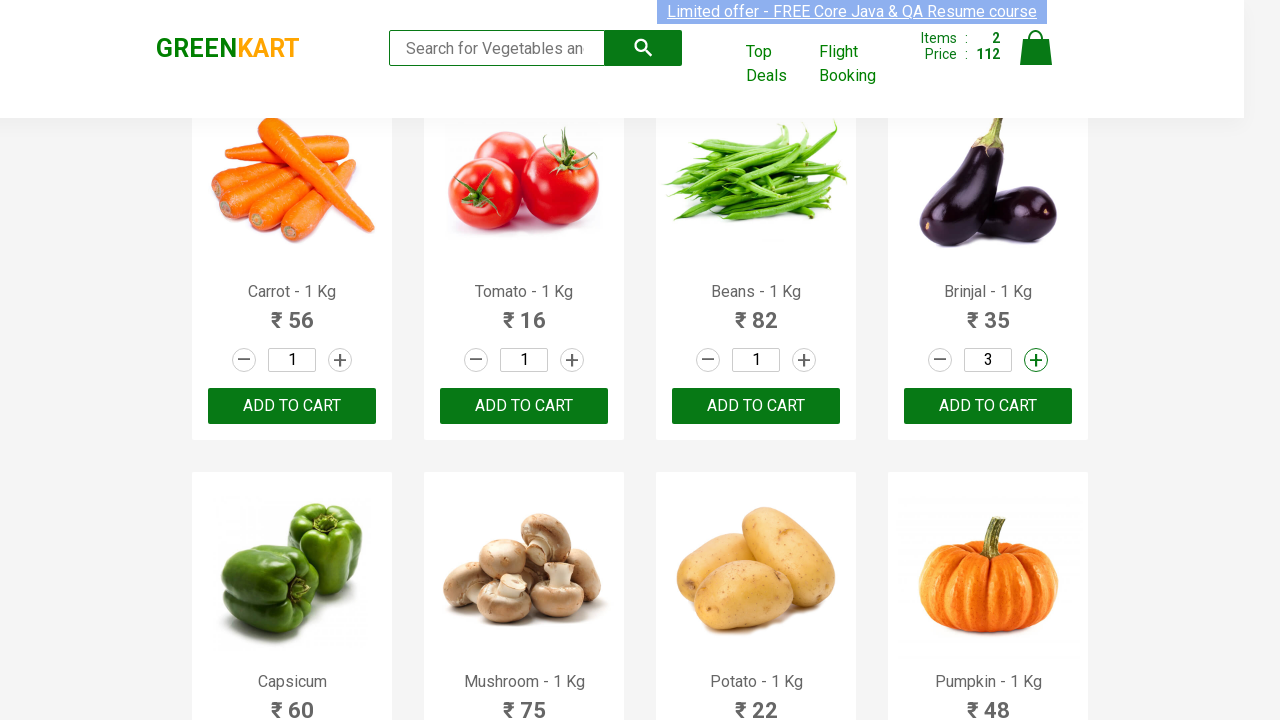

Added Brinjal to cart with quantity 3 at (988, 406) on div.product-action >> nth=7
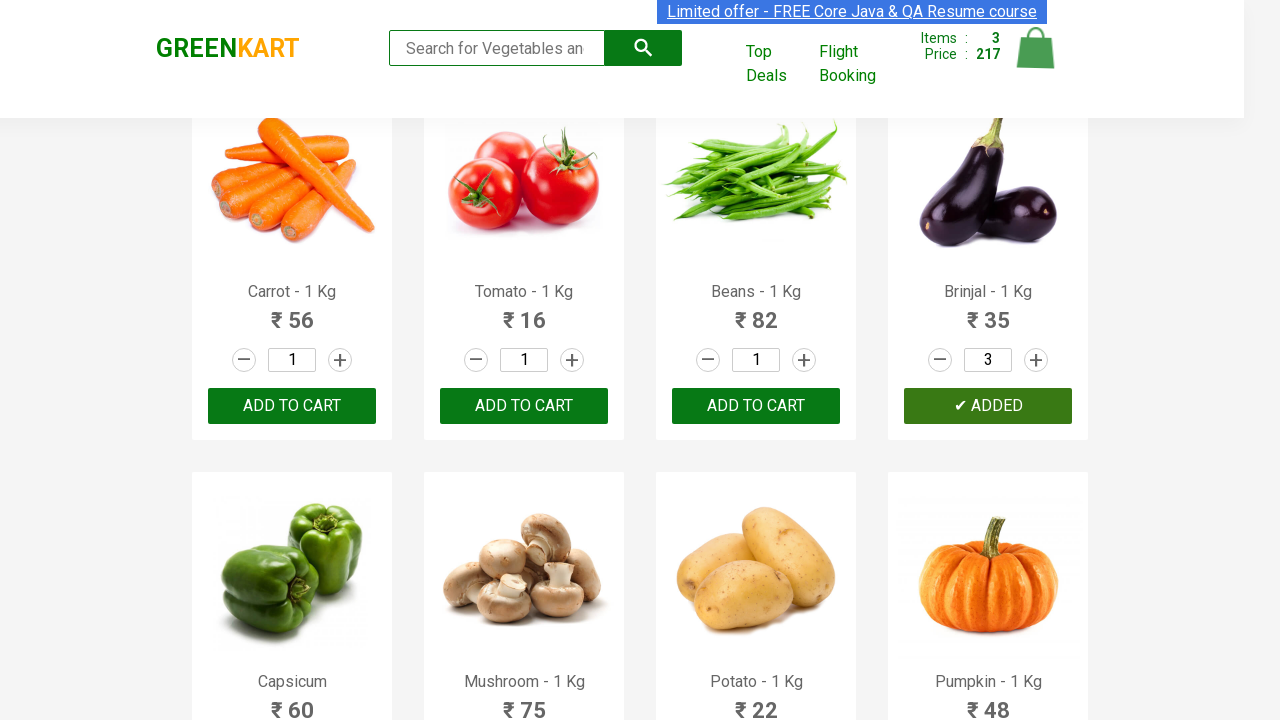

Waited for cart update to complete
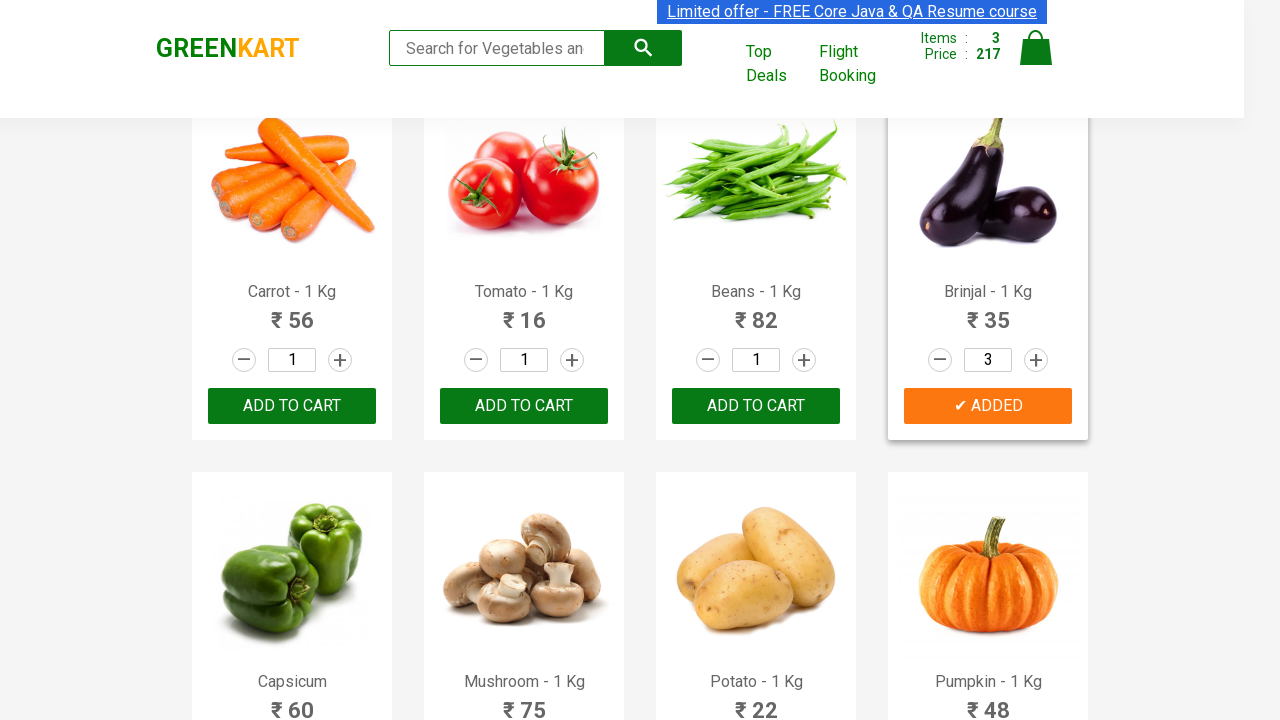

Added Capsicum to cart with quantity 1 at (292, 360) on div.product-action >> nth=8
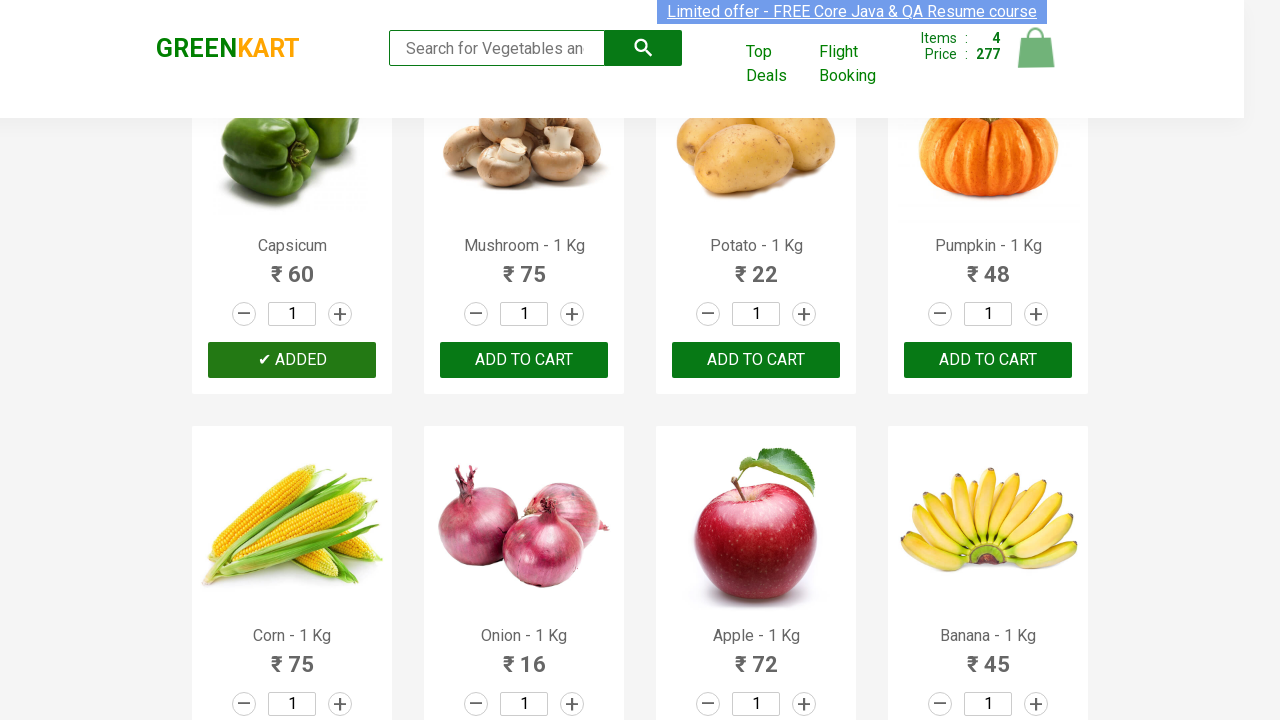

Waited for cart update to complete
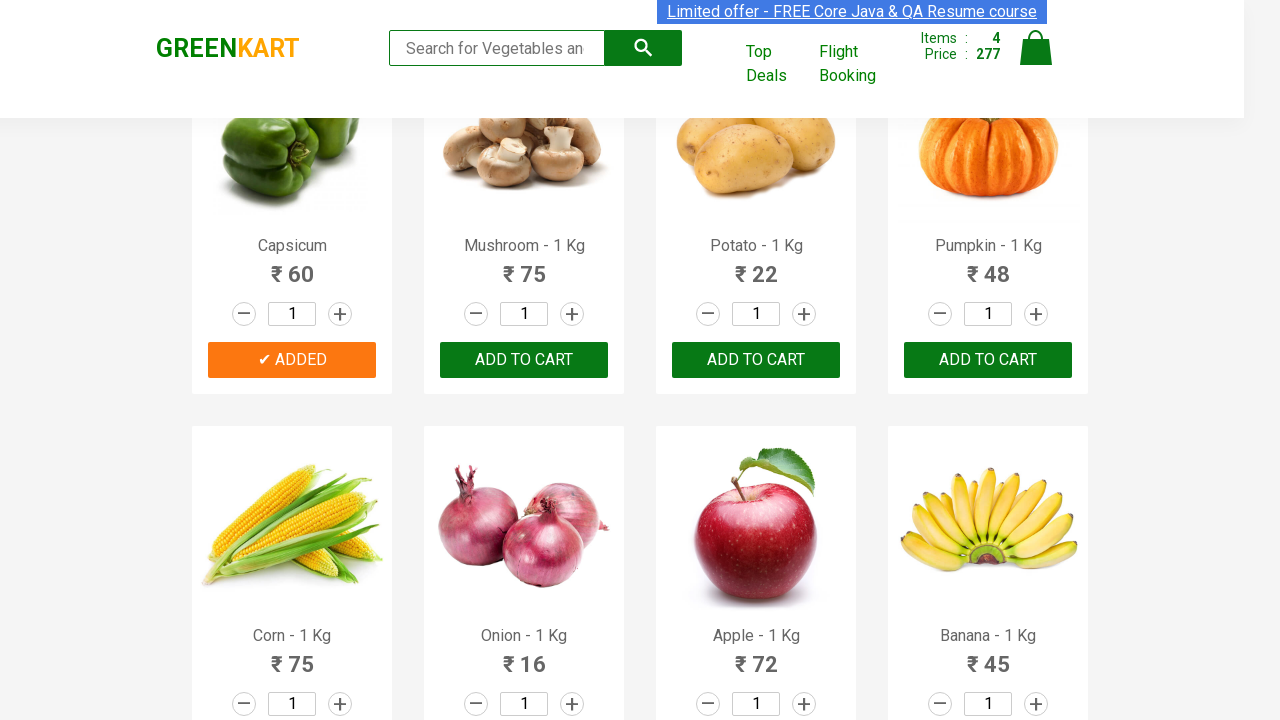

Incremented quantity for Mushroom (increment 1 of 3) at (572, 314) on a.increment >> nth=9
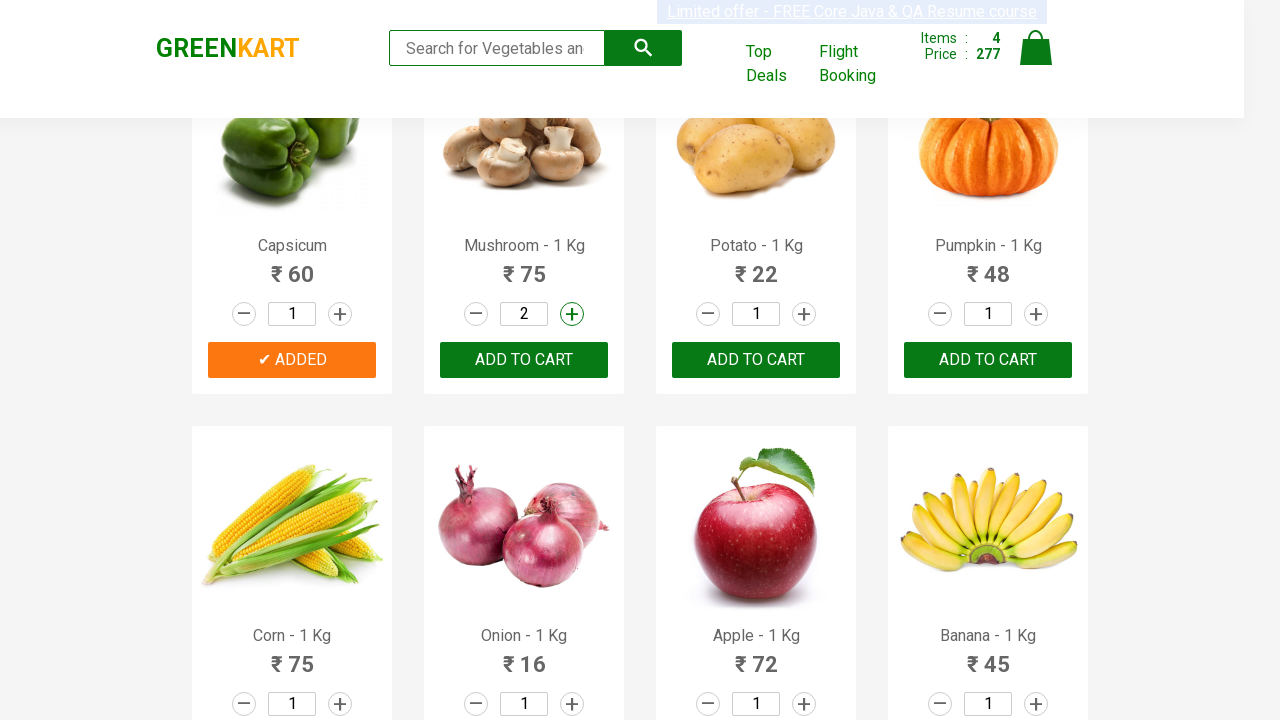

Incremented quantity for Mushroom (increment 2 of 3) at (572, 314) on a.increment >> nth=9
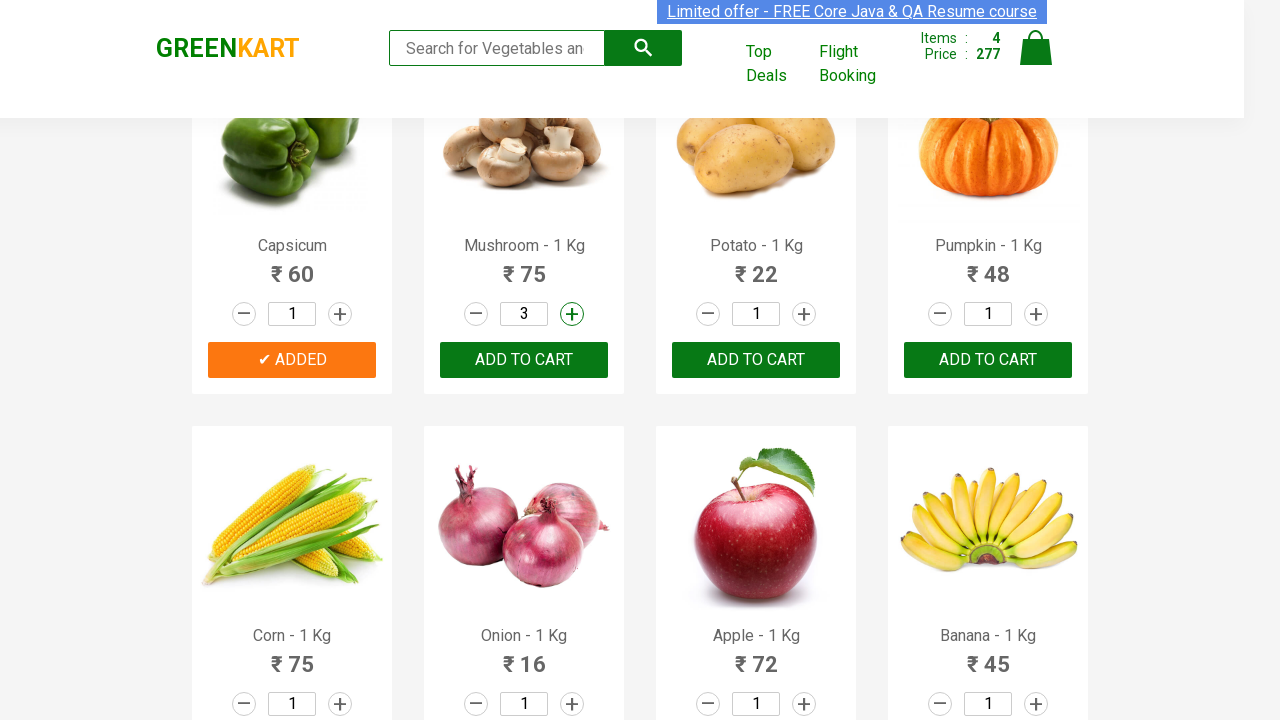

Incremented quantity for Mushroom (increment 3 of 3) at (572, 314) on a.increment >> nth=9
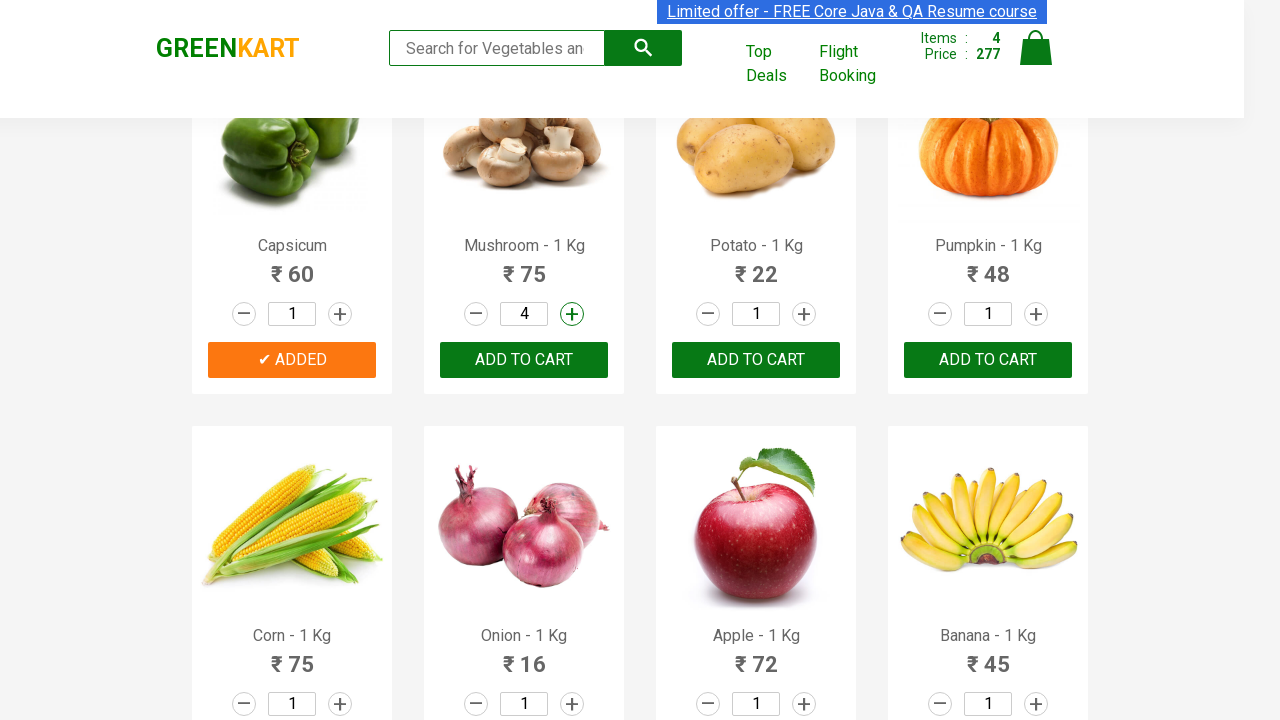

Added Mushroom to cart with quantity 4 at (524, 360) on div.product-action >> nth=9
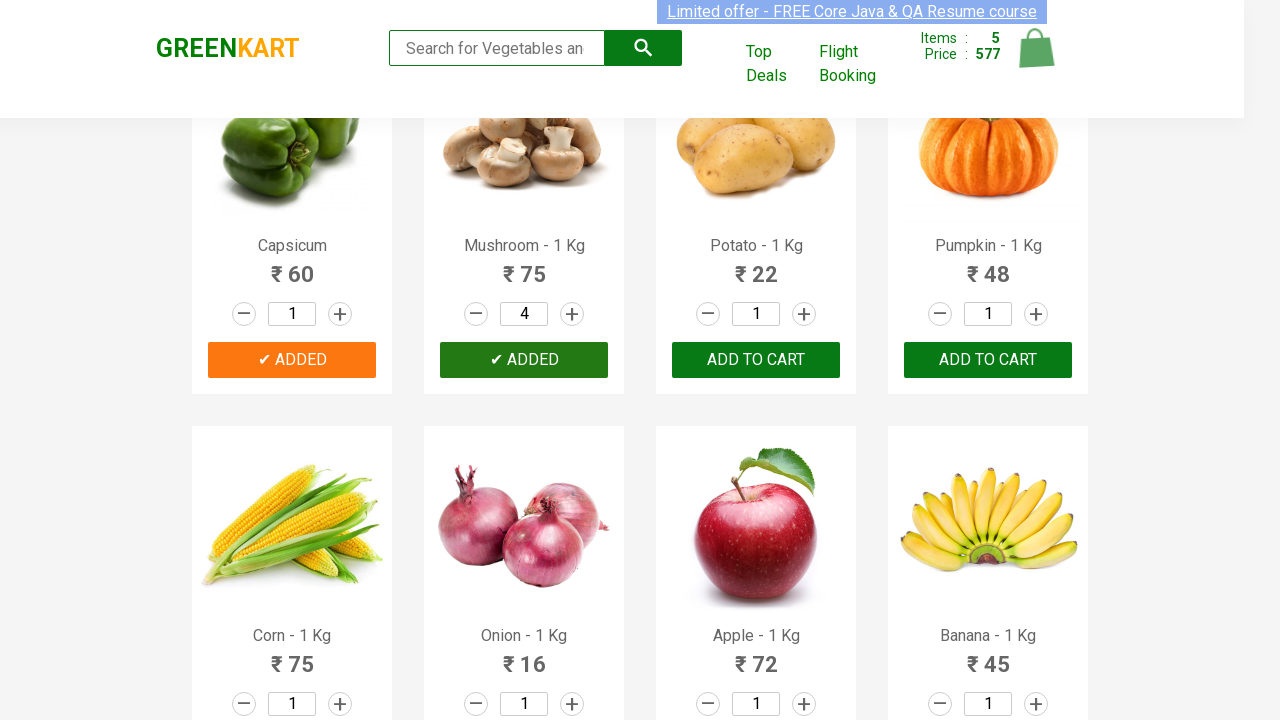

Waited for cart update to complete
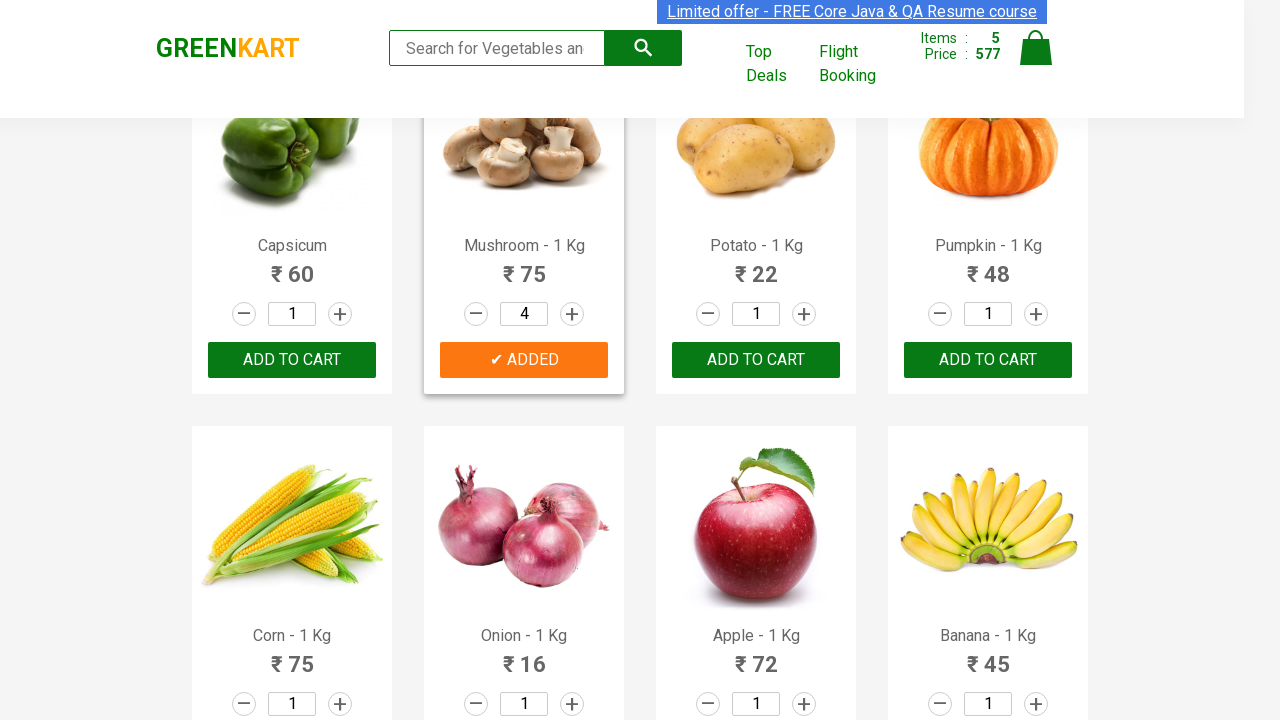

Added Pumpkin to cart with quantity 1 at (988, 360) on div.product-action >> nth=11
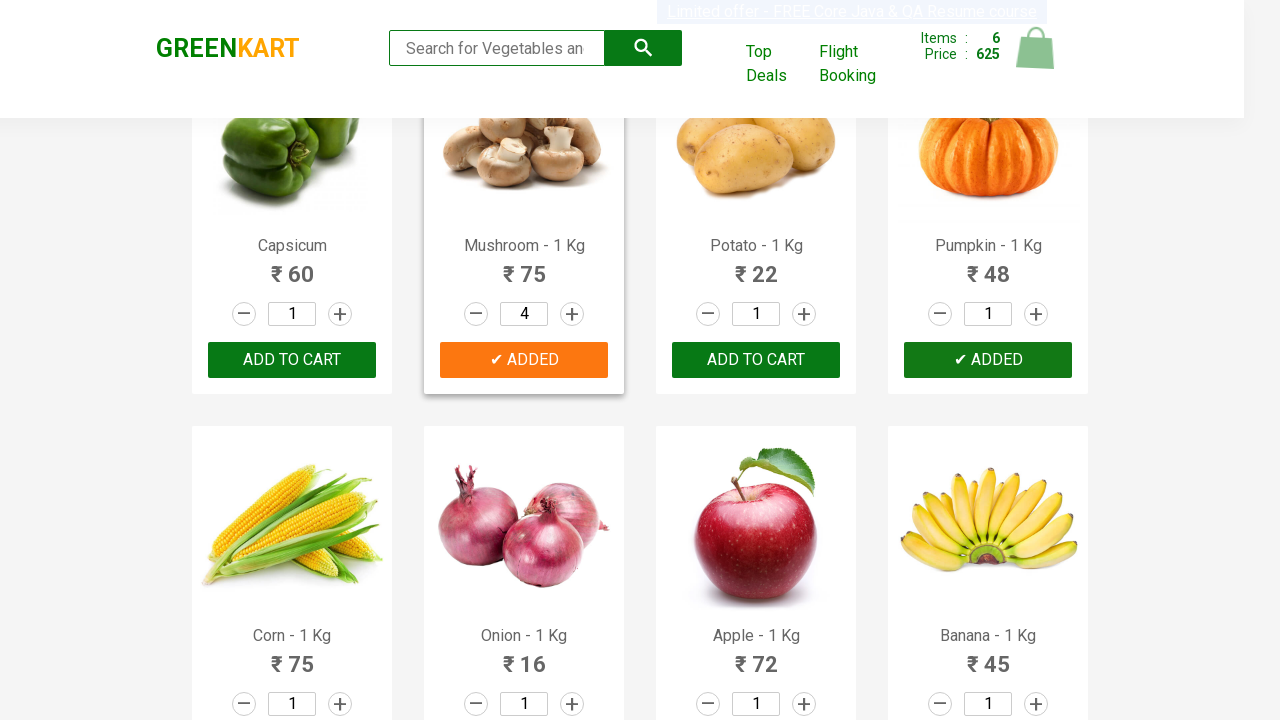

Waited for cart update to complete
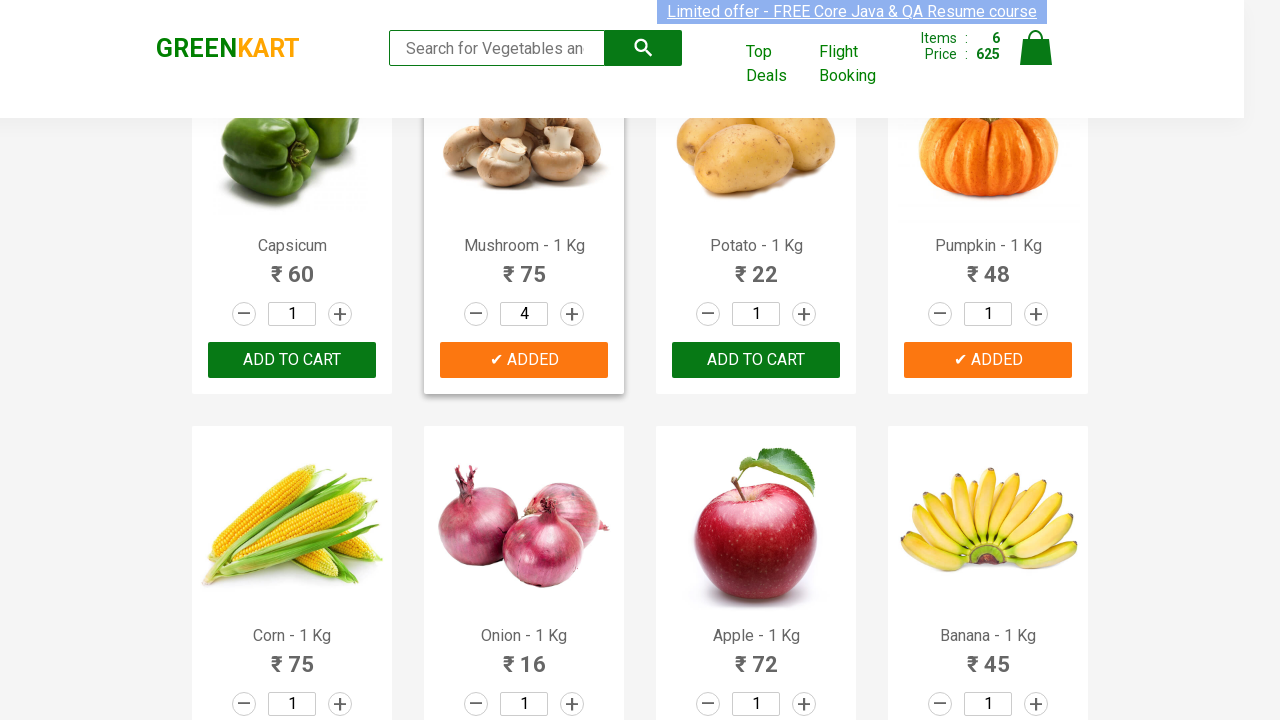

Incremented quantity for Mango (increment 1 of 2) at (572, 360) on a.increment >> nth=17
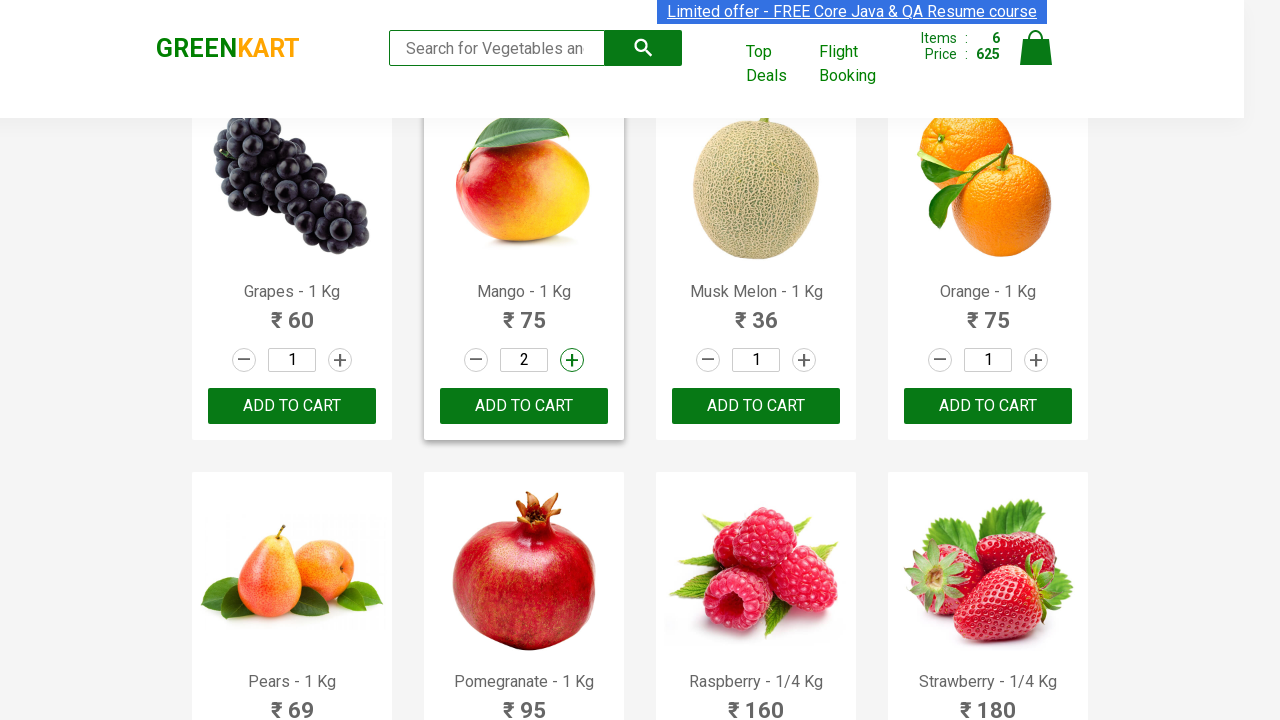

Incremented quantity for Mango (increment 2 of 2) at (572, 360) on a.increment >> nth=17
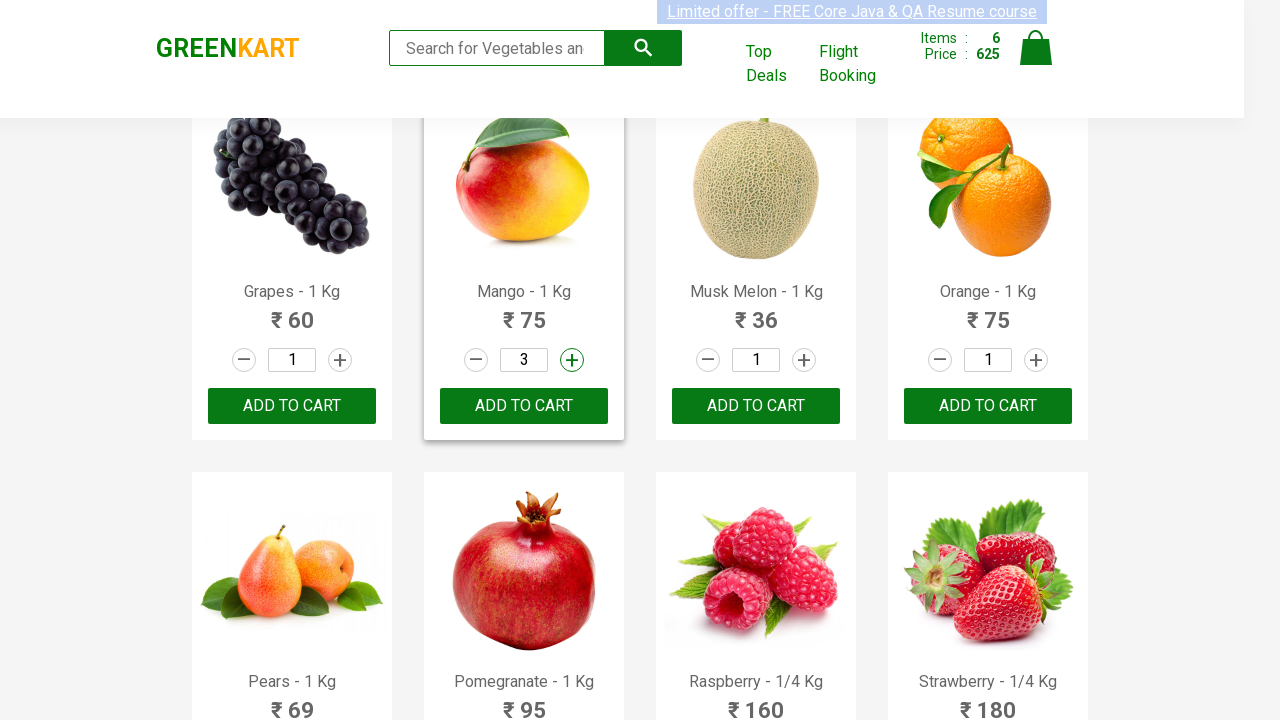

Added Mango to cart with quantity 3 at (524, 406) on div.product-action >> nth=17
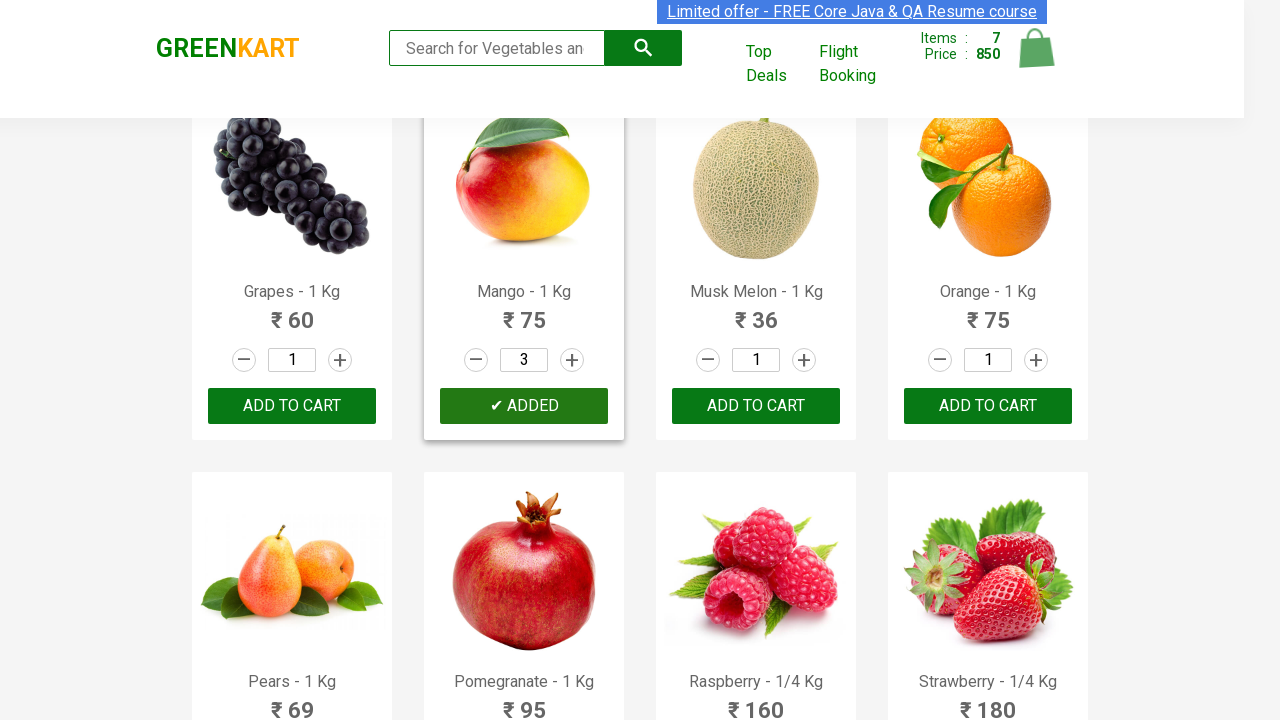

Waited for cart update to complete
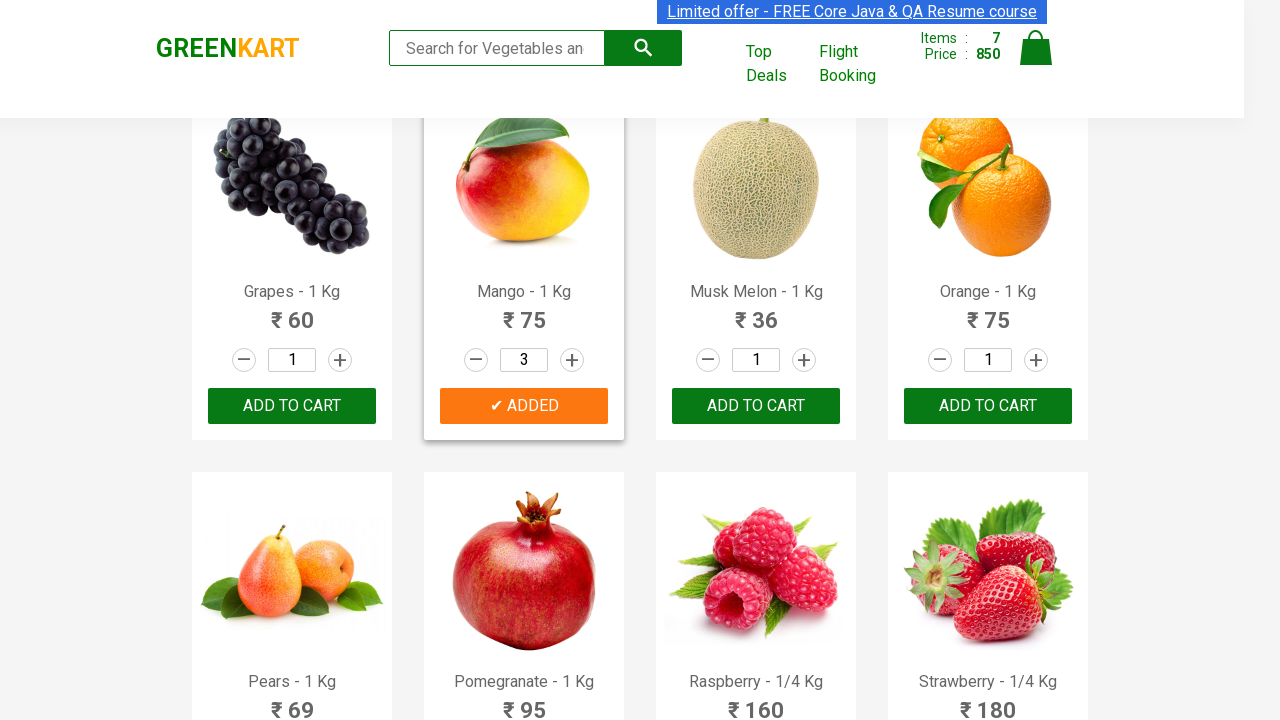

Added Musk Melon to cart with quantity 1 at (756, 406) on div.product-action >> nth=18
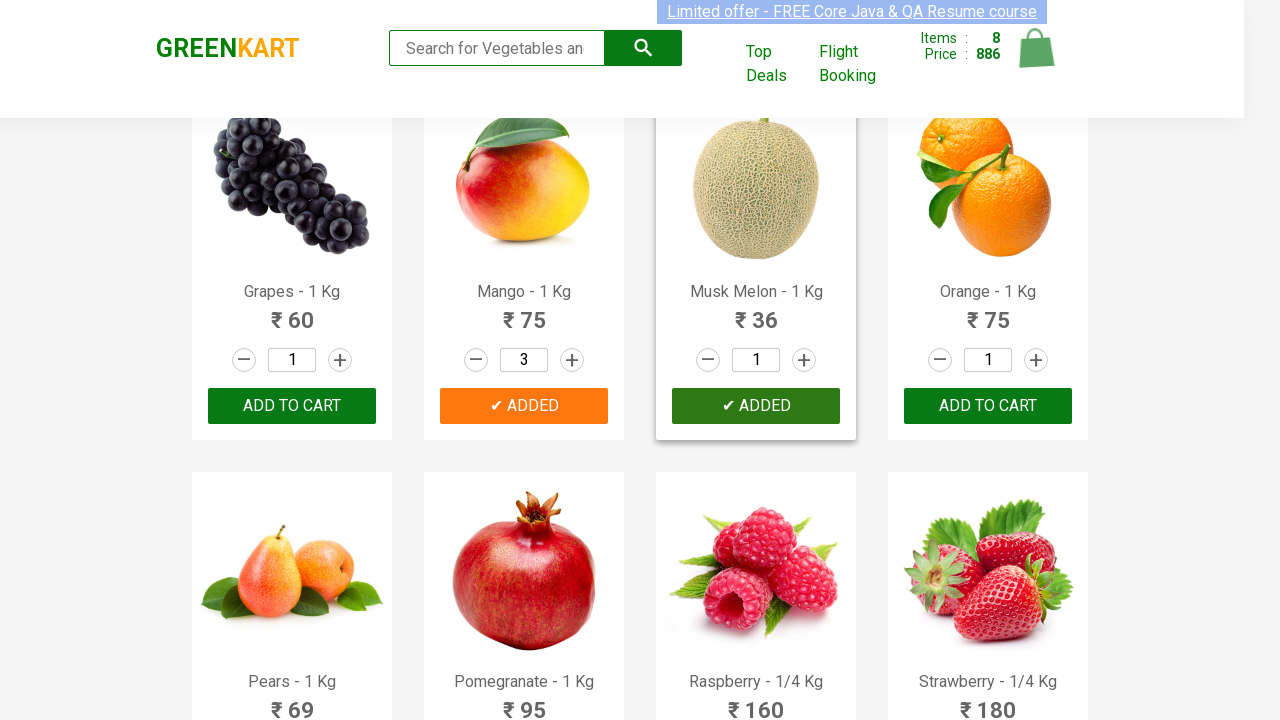

Waited for cart update to complete
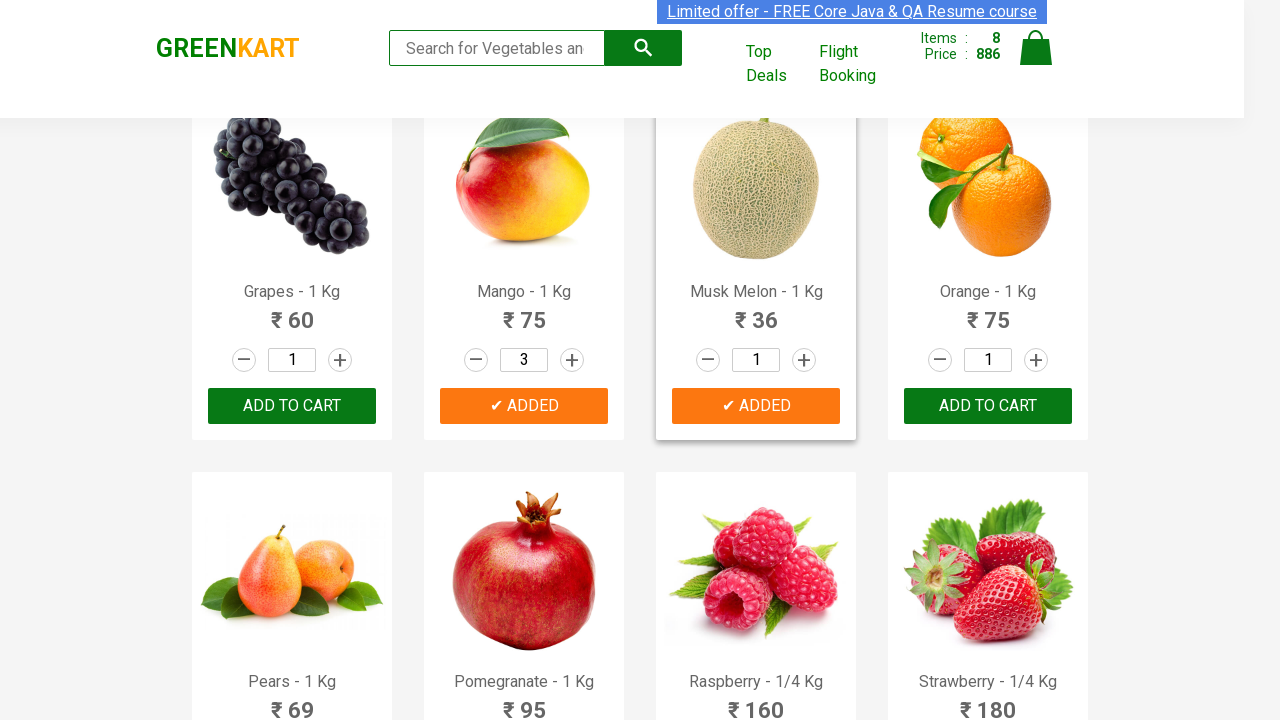

Incremented quantity for Strawberry (increment 1 of 7) at (1036, 360) on a.increment >> nth=23
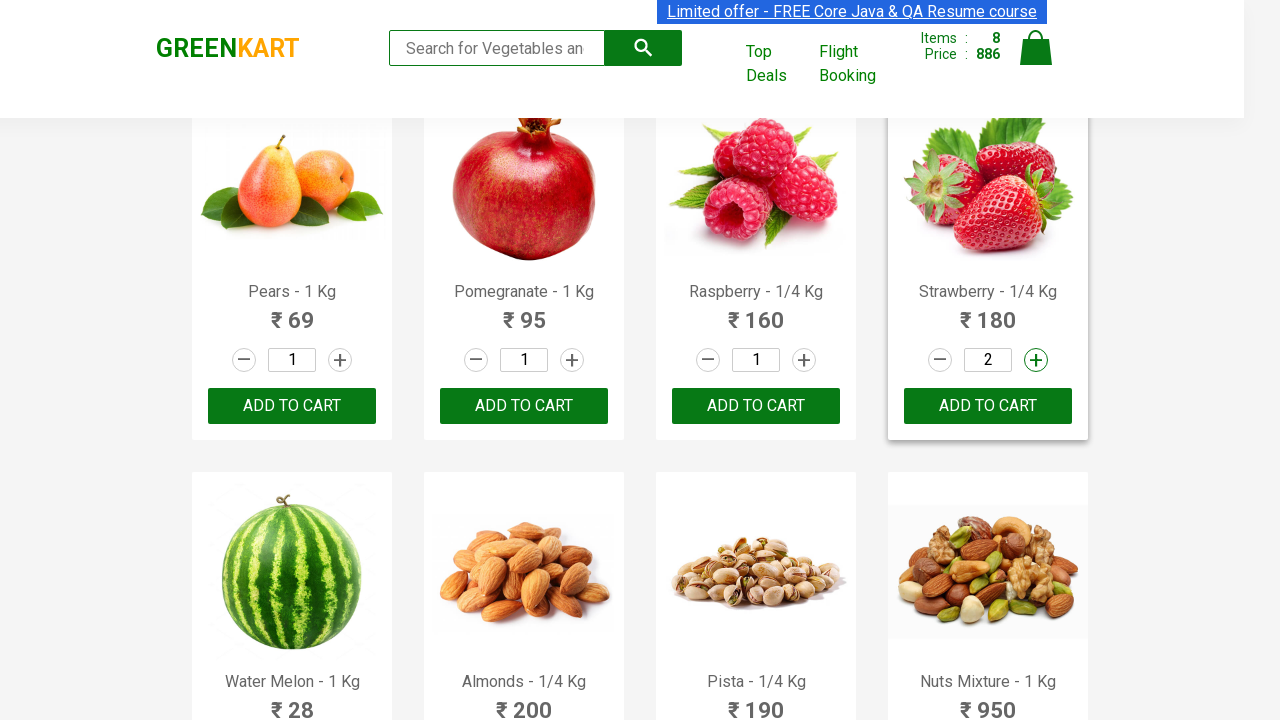

Incremented quantity for Strawberry (increment 2 of 7) at (1036, 360) on a.increment >> nth=23
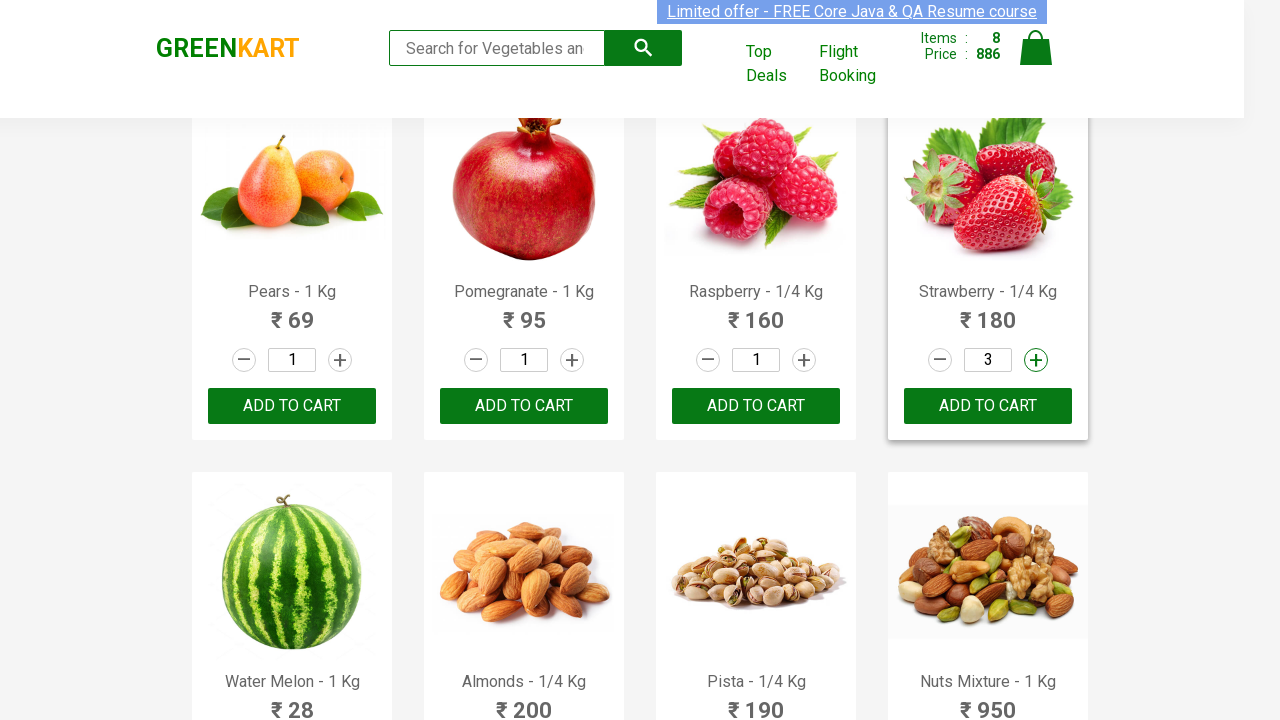

Incremented quantity for Strawberry (increment 3 of 7) at (1036, 360) on a.increment >> nth=23
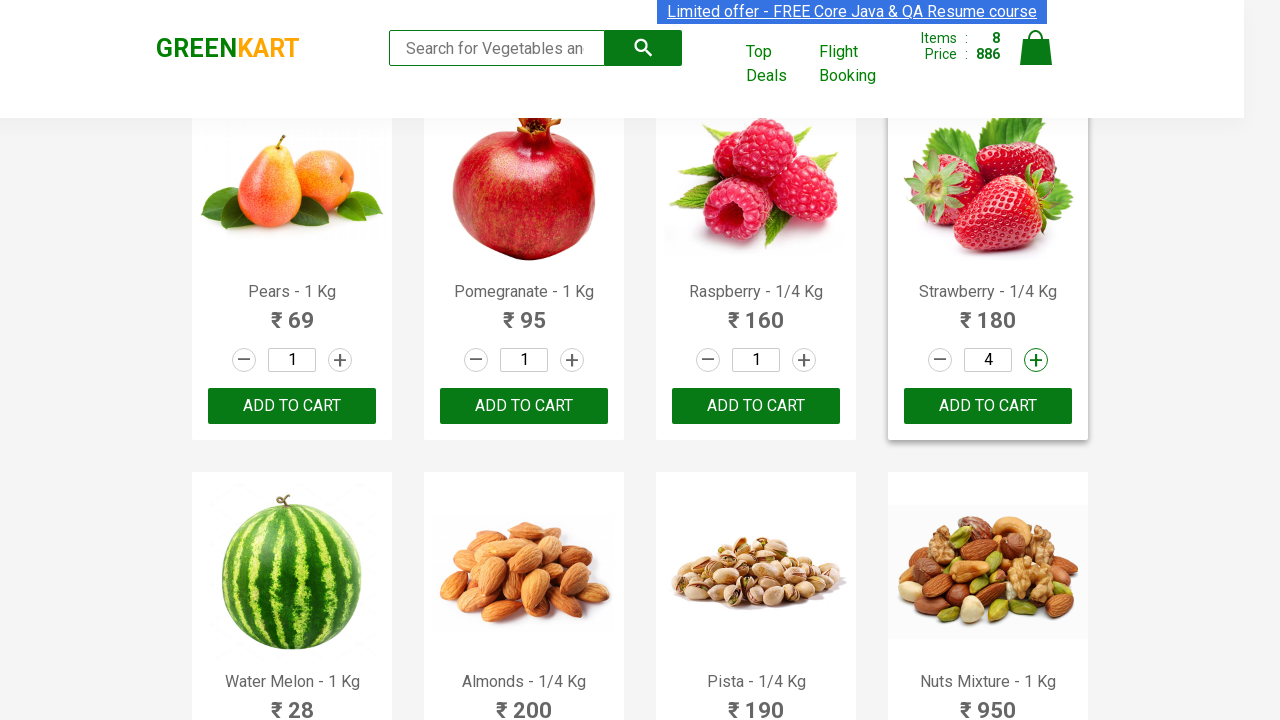

Incremented quantity for Strawberry (increment 4 of 7) at (1036, 360) on a.increment >> nth=23
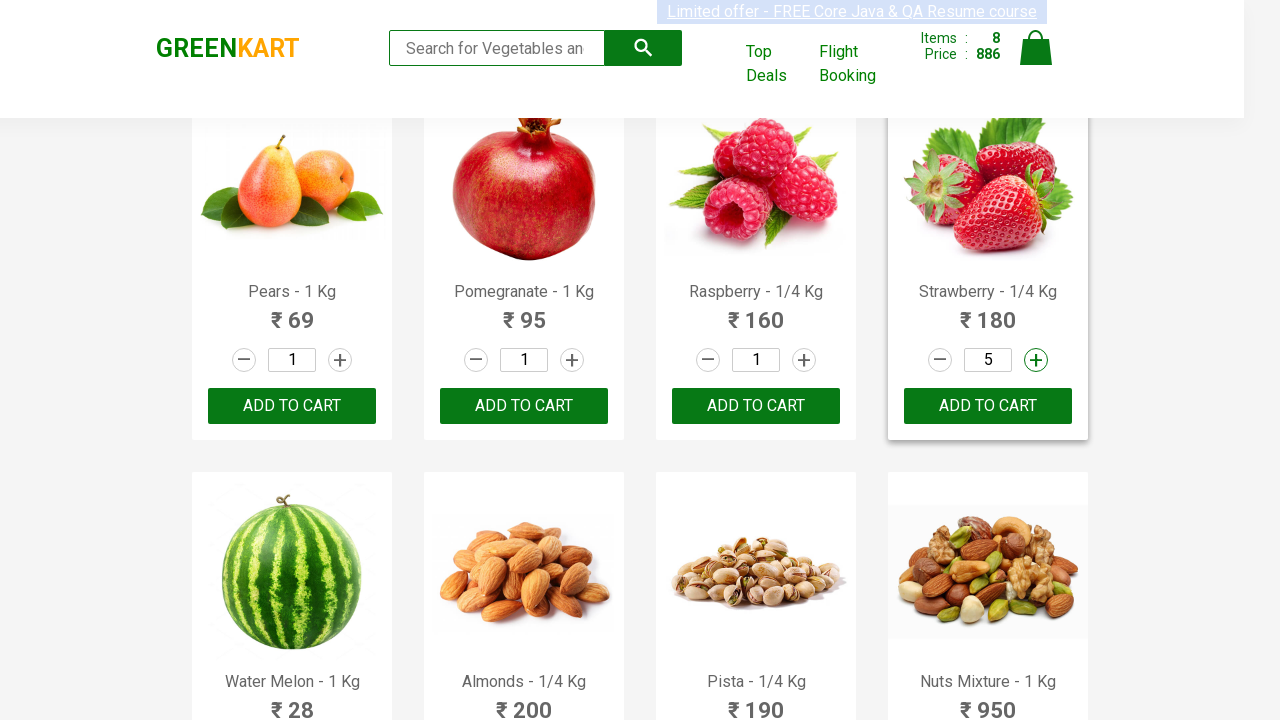

Incremented quantity for Strawberry (increment 5 of 7) at (1036, 360) on a.increment >> nth=23
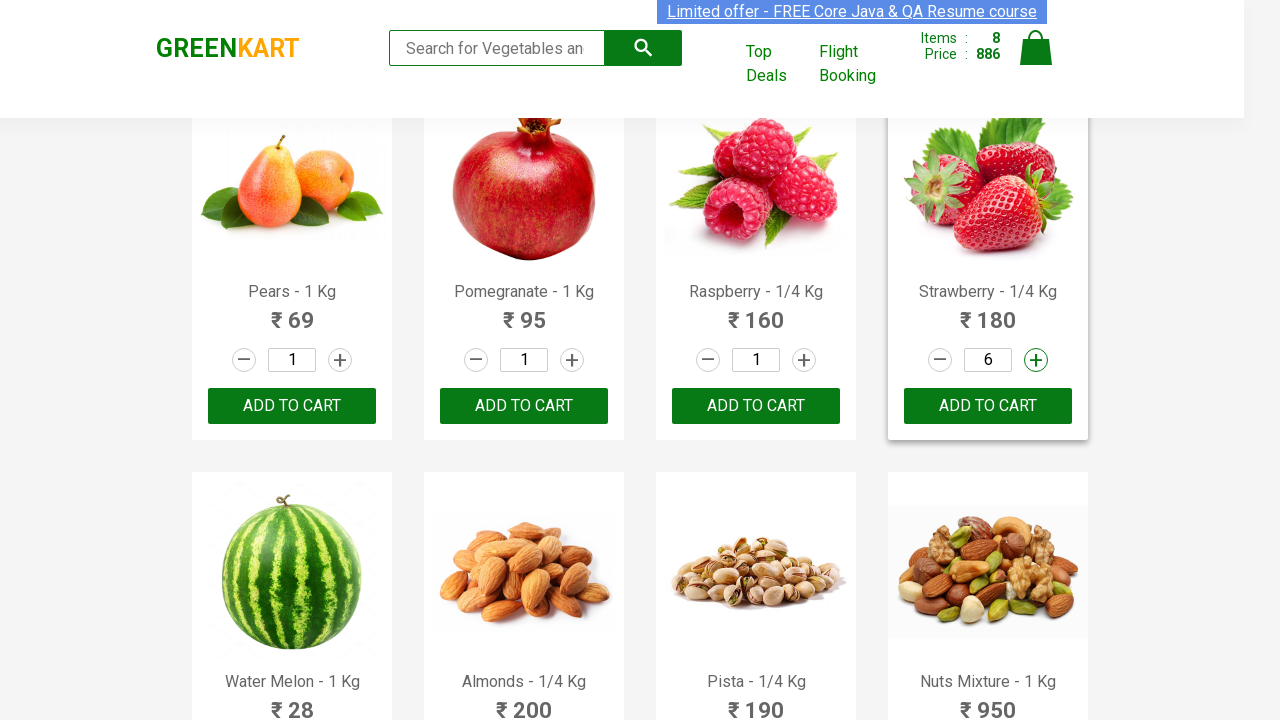

Incremented quantity for Strawberry (increment 6 of 7) at (1036, 360) on a.increment >> nth=23
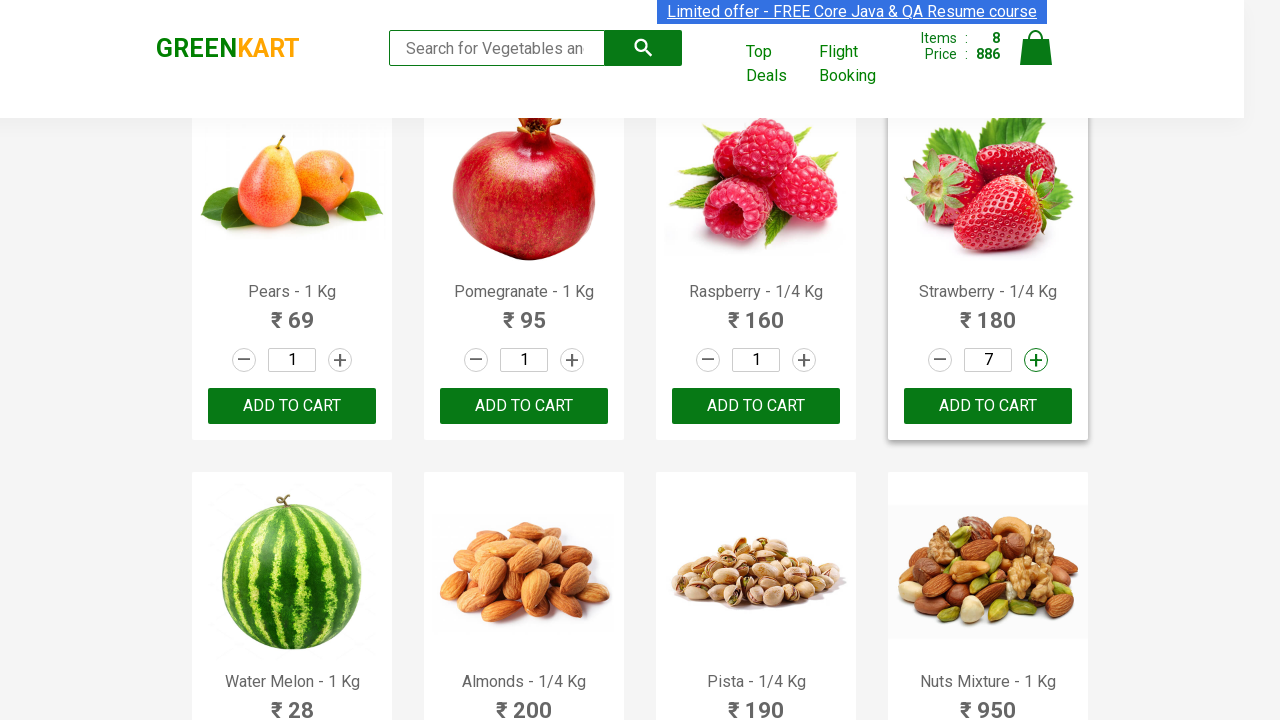

Incremented quantity for Strawberry (increment 7 of 7) at (1036, 360) on a.increment >> nth=23
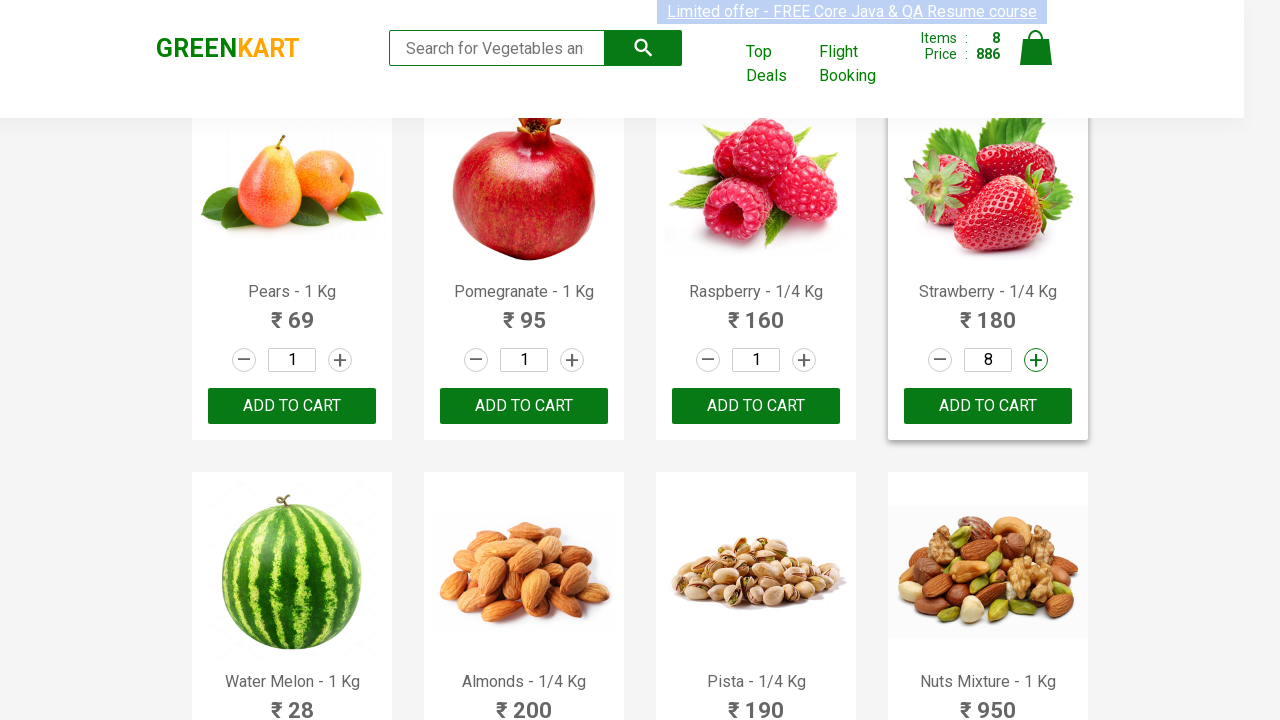

Added Strawberry to cart with quantity 8 at (988, 406) on div.product-action >> nth=23
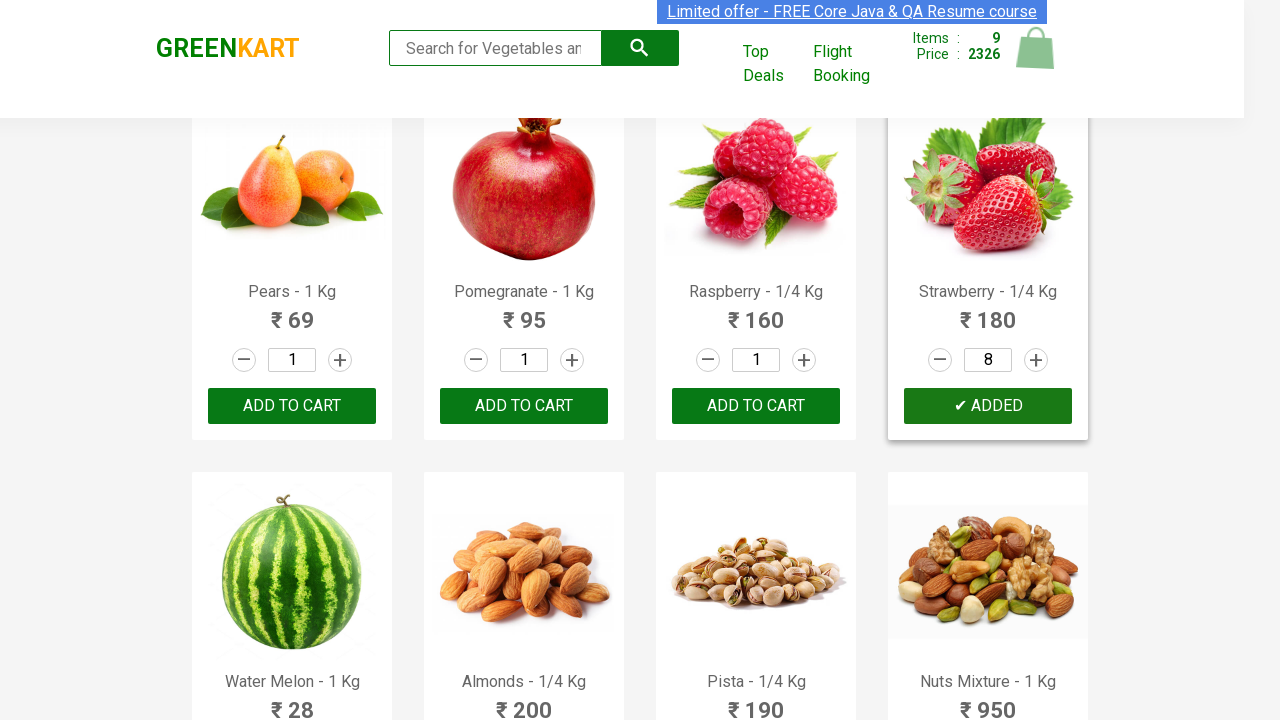

Waited for cart update to complete
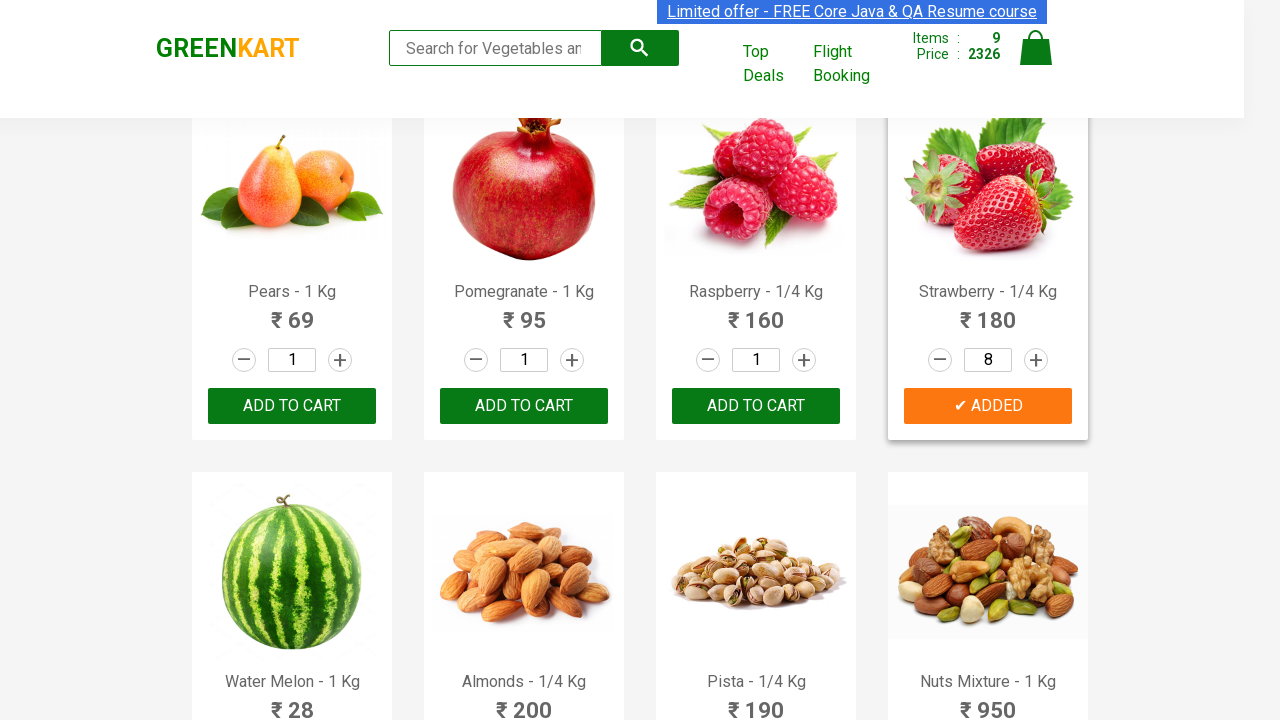

Incremented quantity for Almonds (increment 1 of 1) at (572, 360) on a.increment >> nth=25
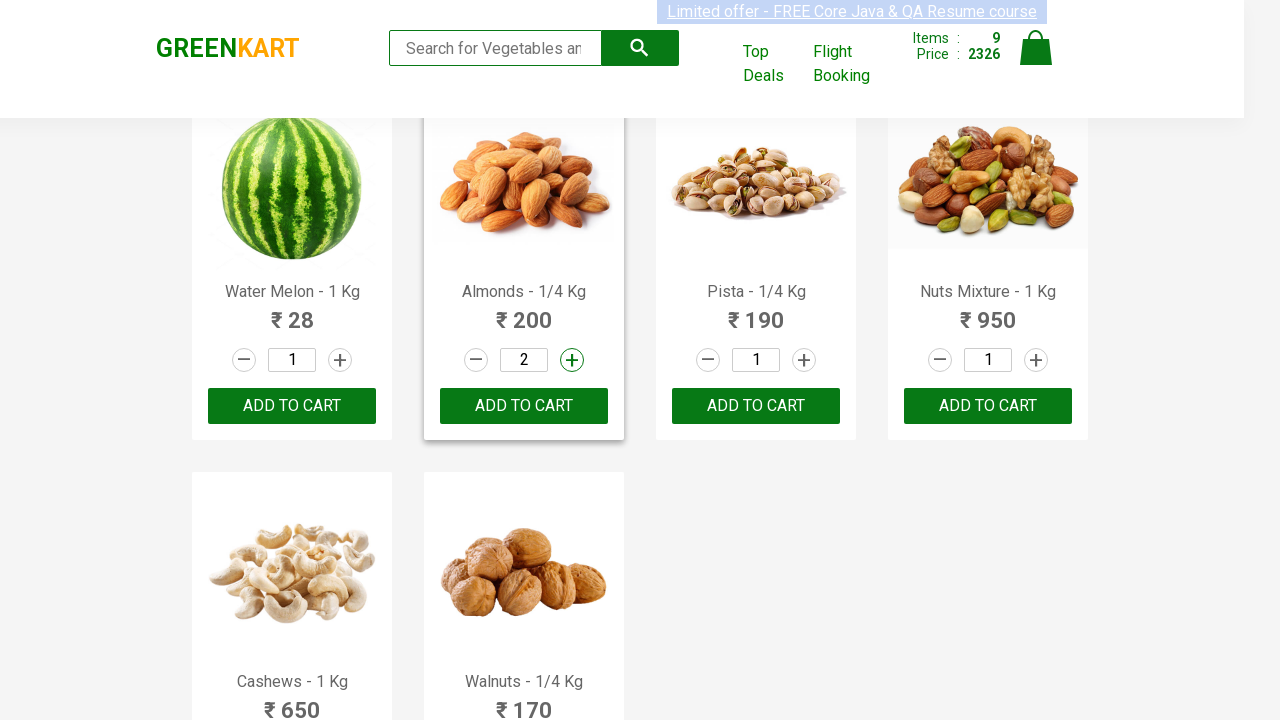

Added Almonds to cart with quantity 2 at (524, 406) on div.product-action >> nth=25
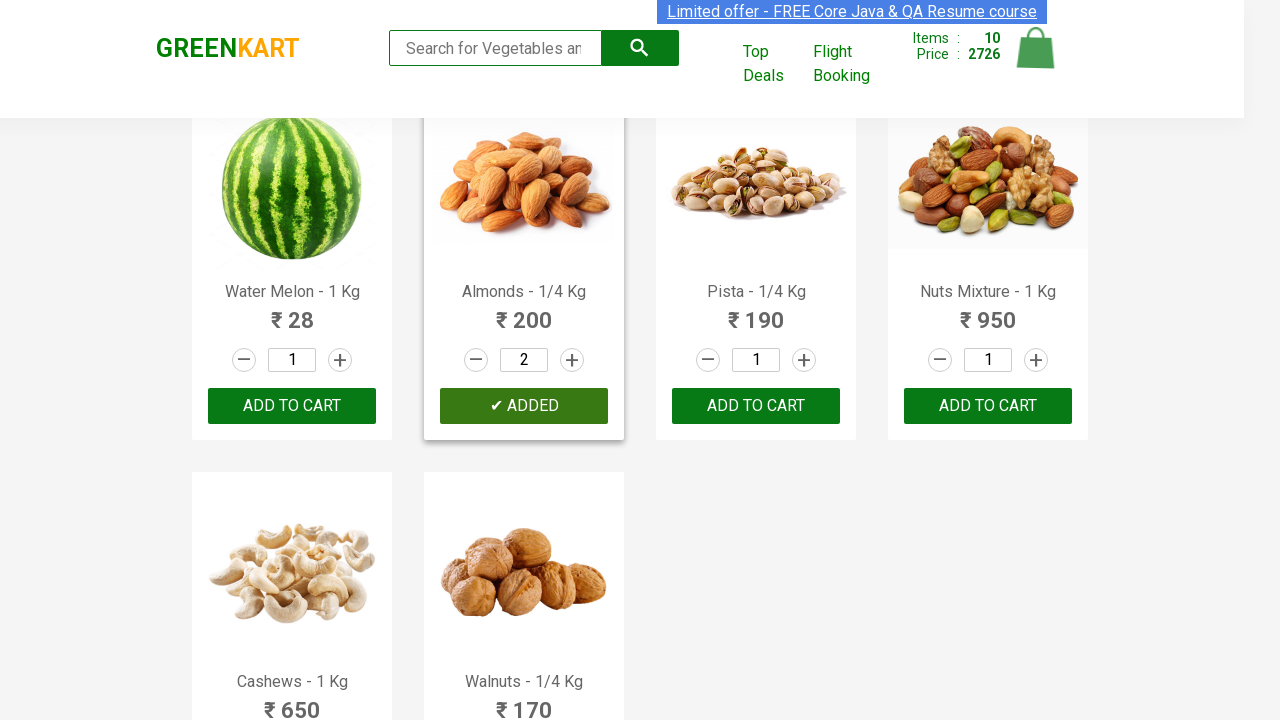

Waited for cart update to complete
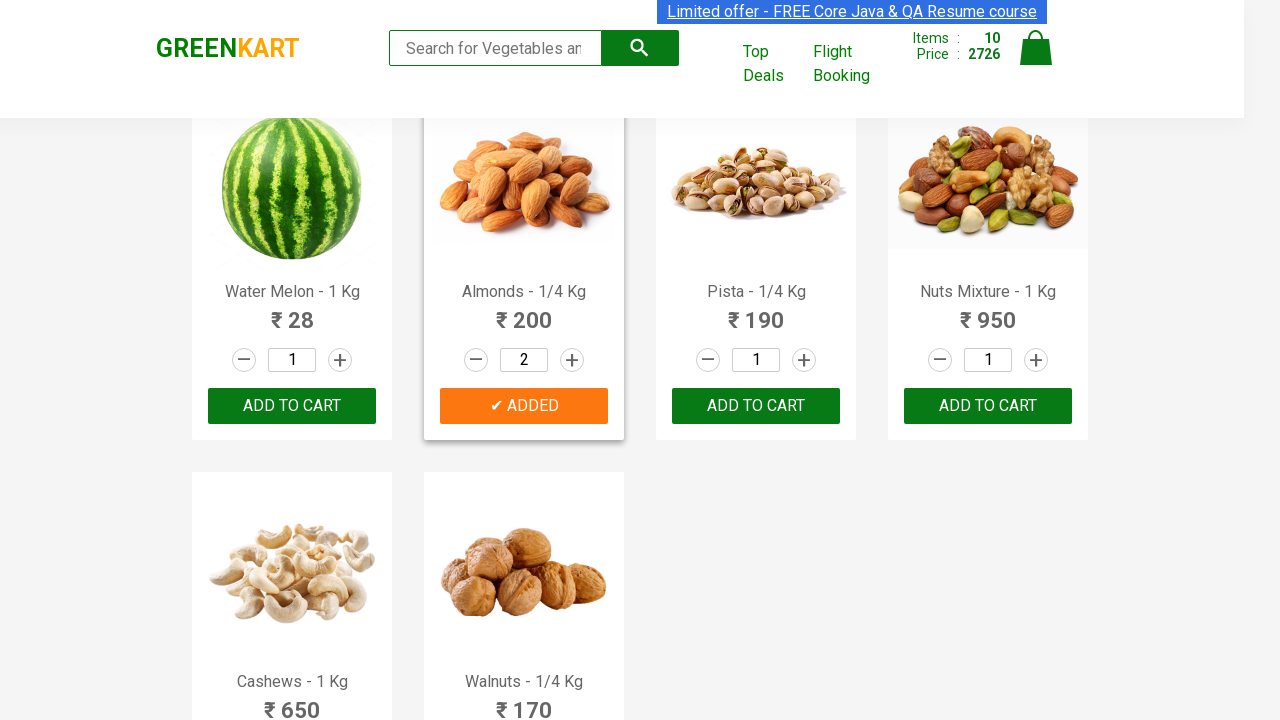

Incremented quantity for Cashews (increment 1 of 1) at (340, 523) on a.increment >> nth=28
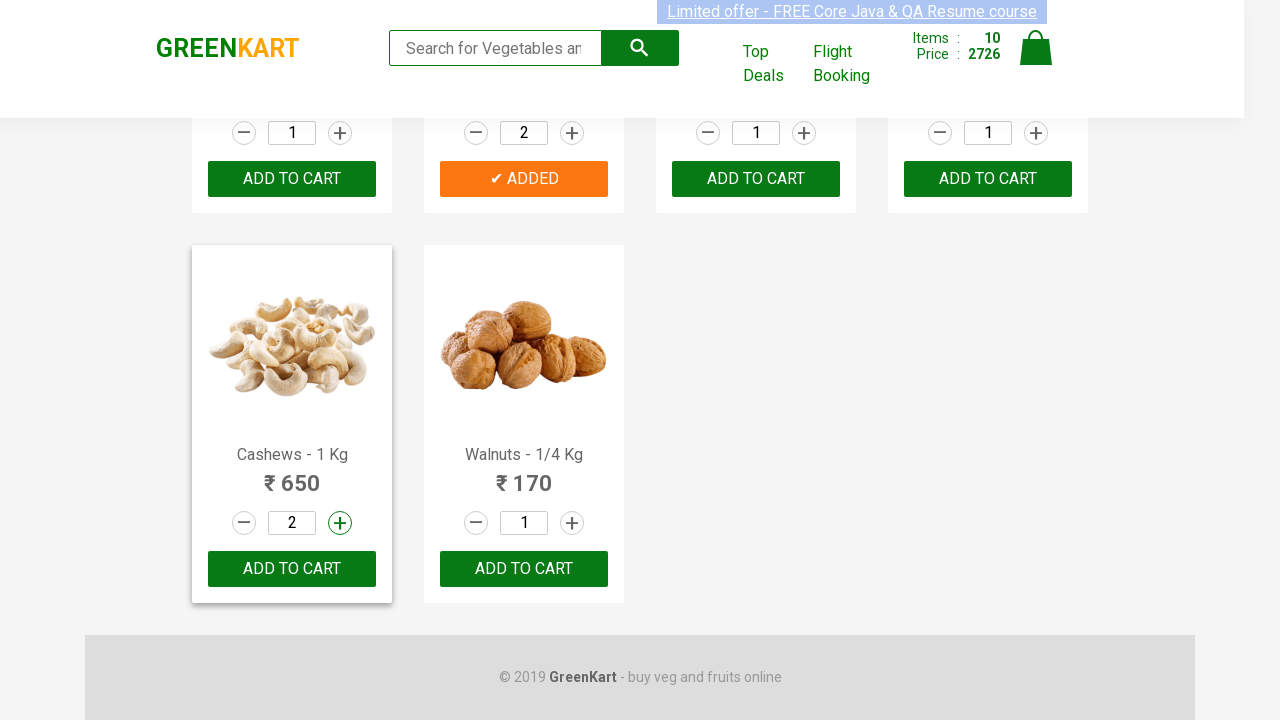

Added Cashews to cart with quantity 2 at (292, 569) on div.product-action >> nth=28
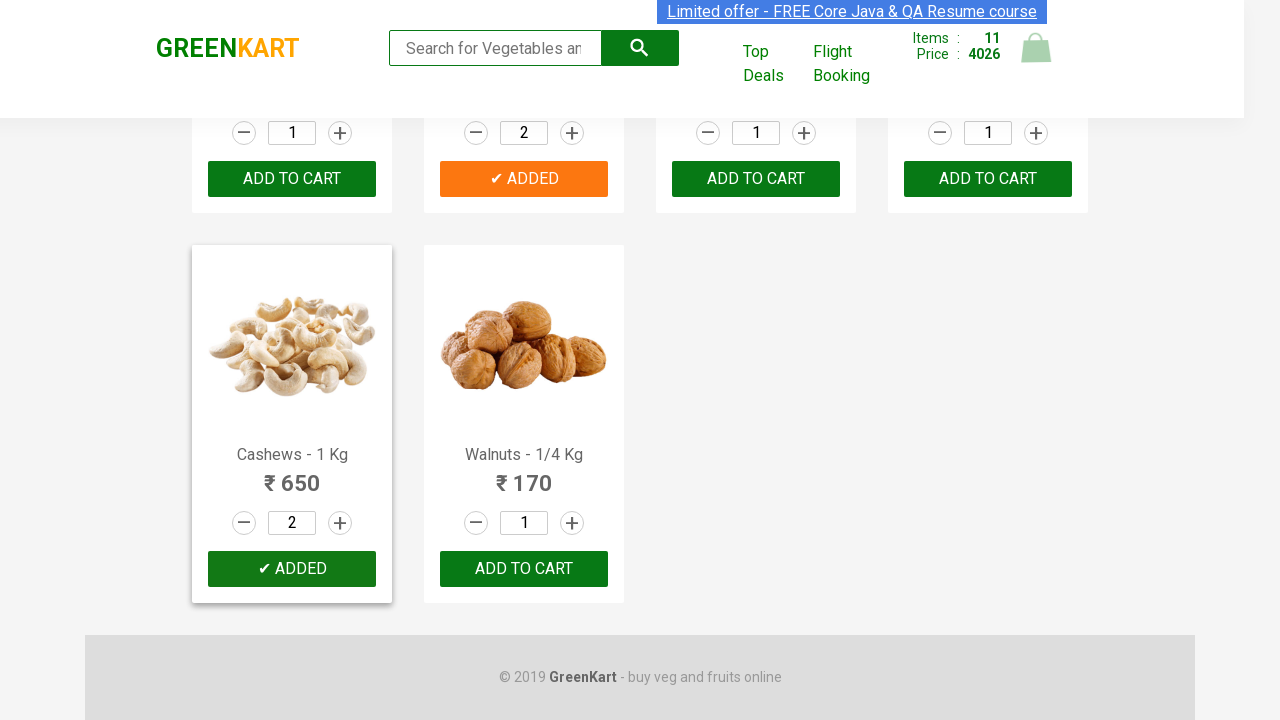

Waited for cart update to complete
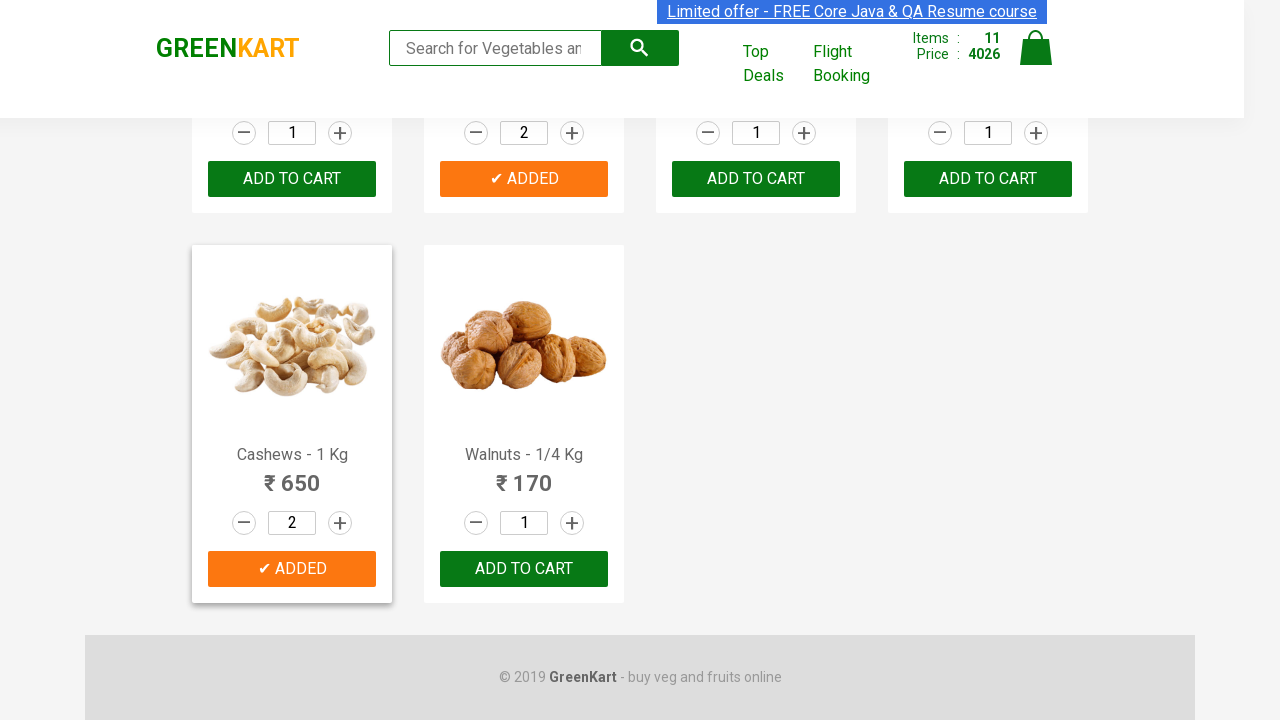

Clicked on cart icon to view cart at (1036, 59) on a.cart-icon
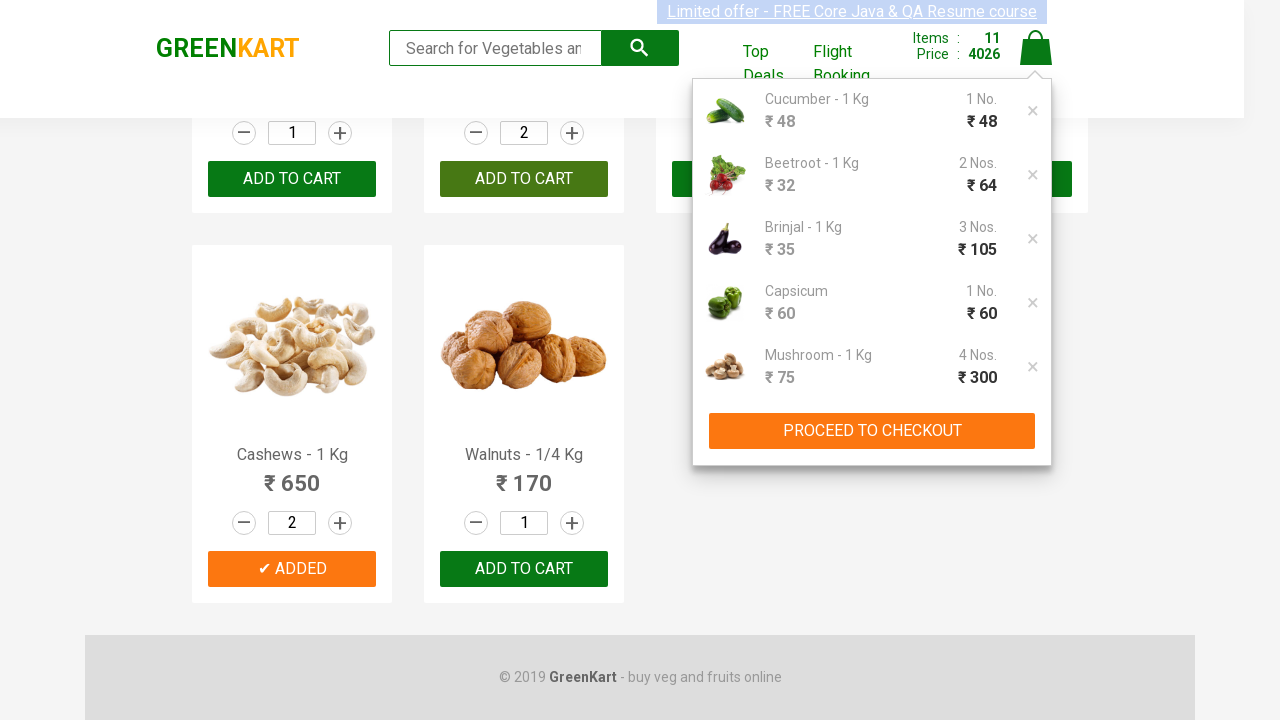

Clicked on action block button to proceed to checkout at (872, 431) on div.action-block
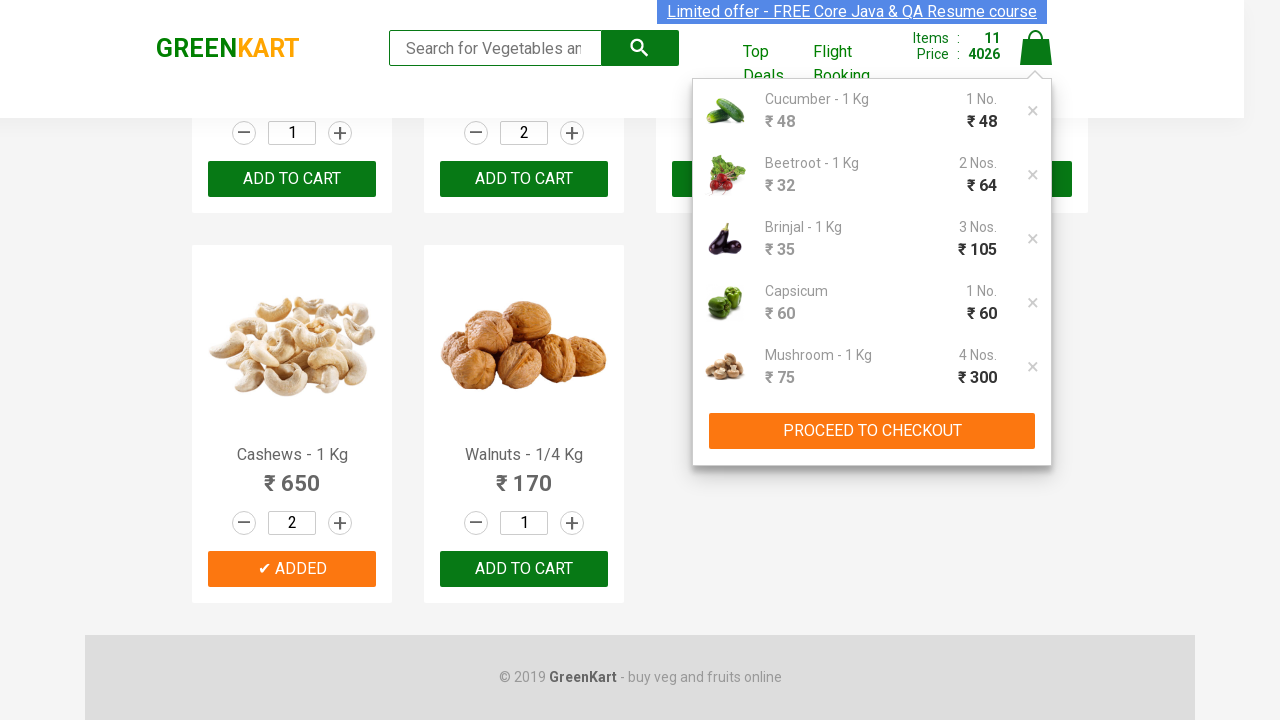

Waited for promo code input field to appear
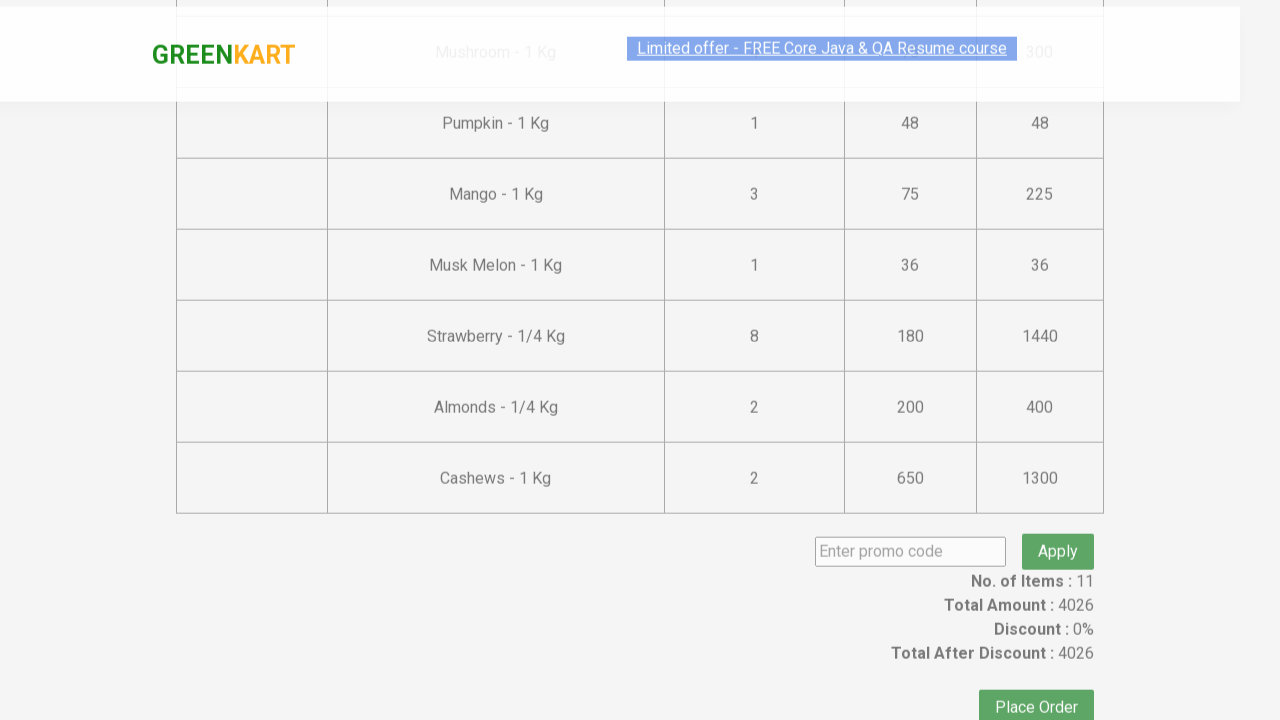

Filled promo code field with 'rahulshettyacademy' on input.promoCode
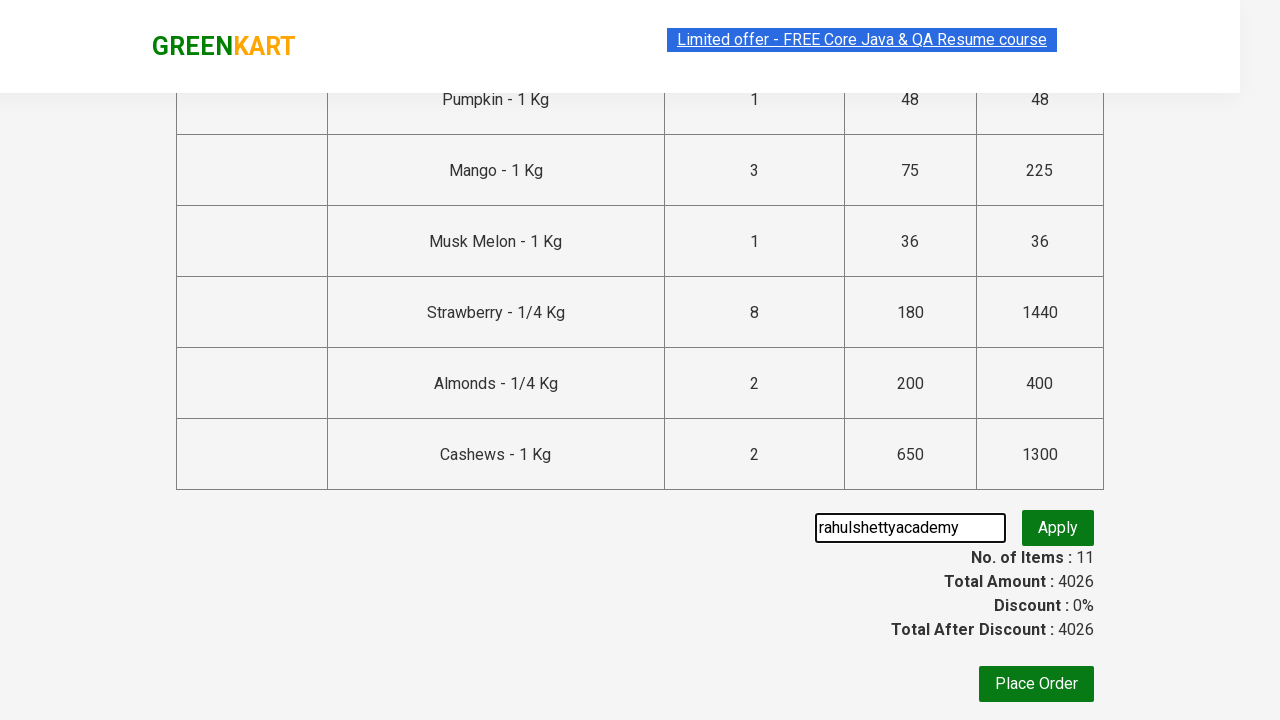

Clicked promo code apply button at (1058, 530) on button.promoBtn
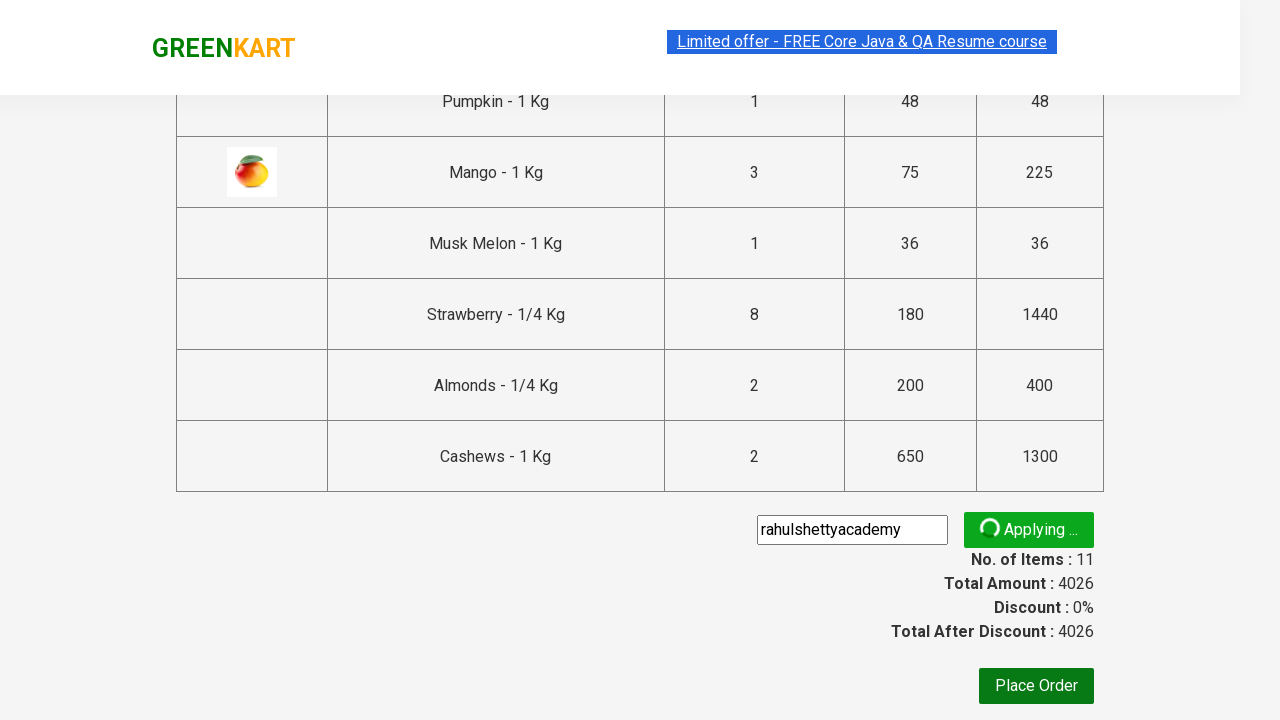

Waited for promo info message to display
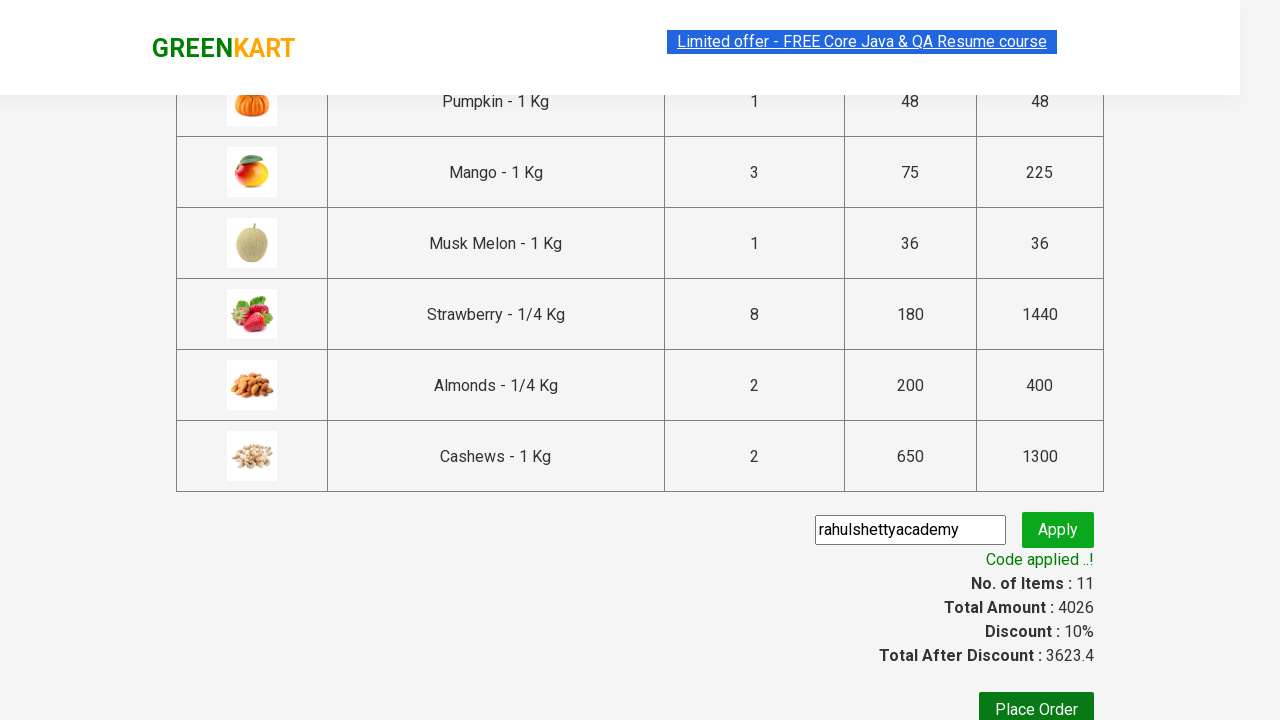

Retrieved promo info text: 'Code applied ..!'
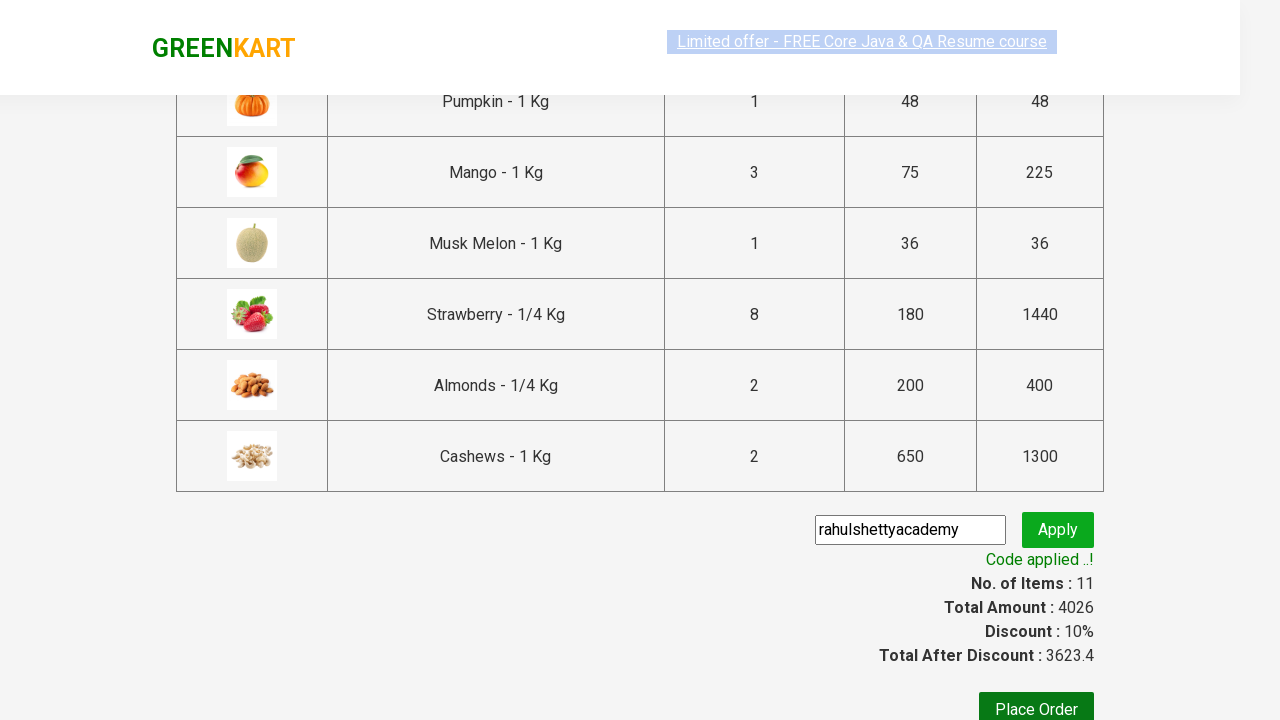

Retrieved total amount: '4026 '
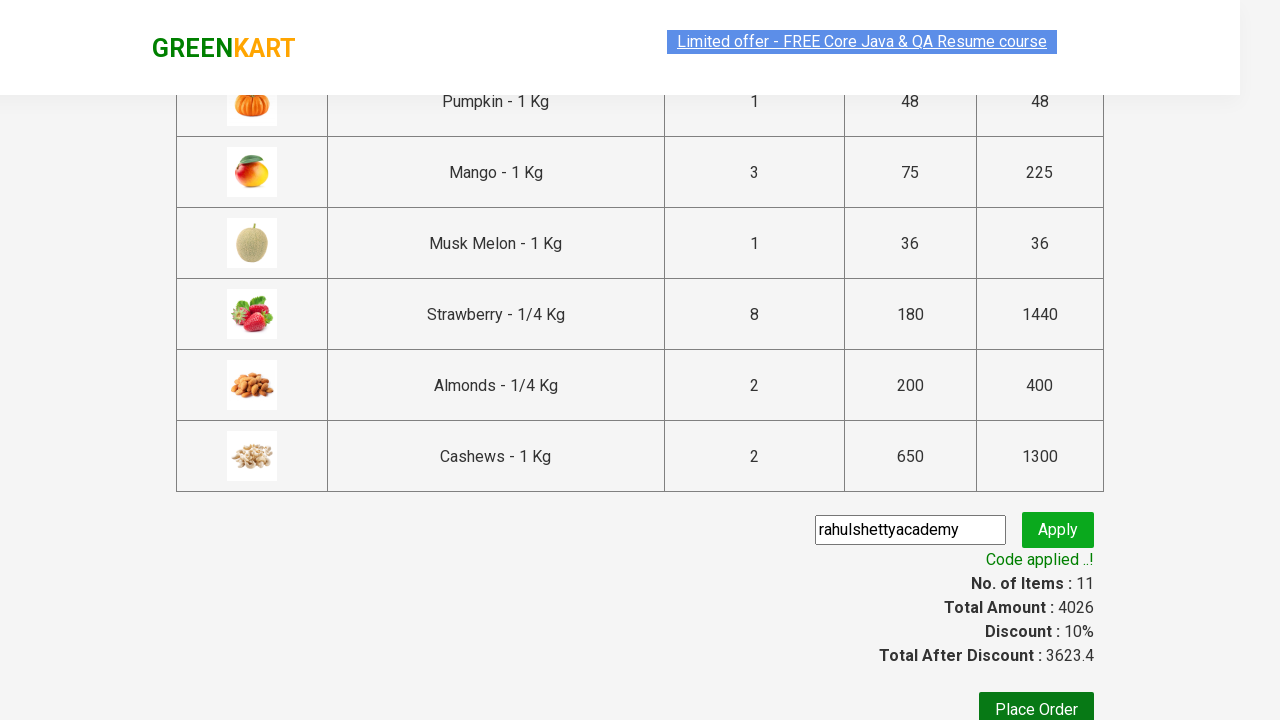

Retrieved discount amount: '3623.4'
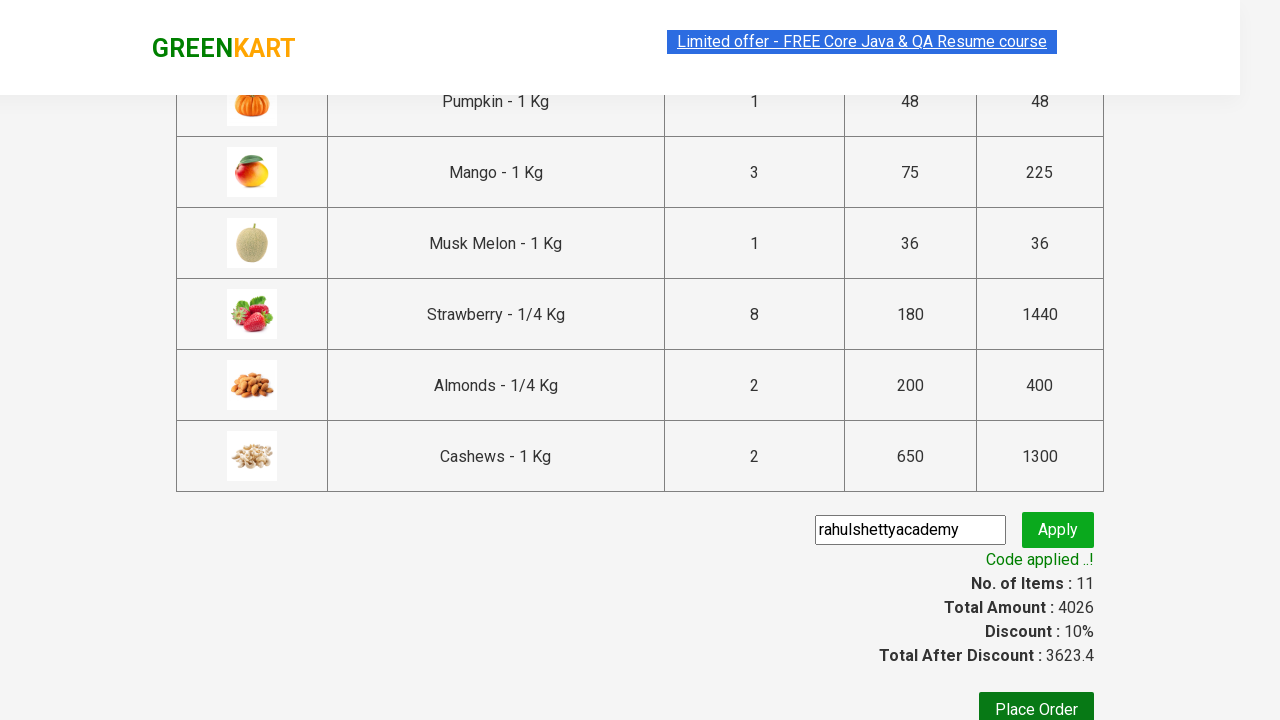

Retrieved discount percentage: '10%'
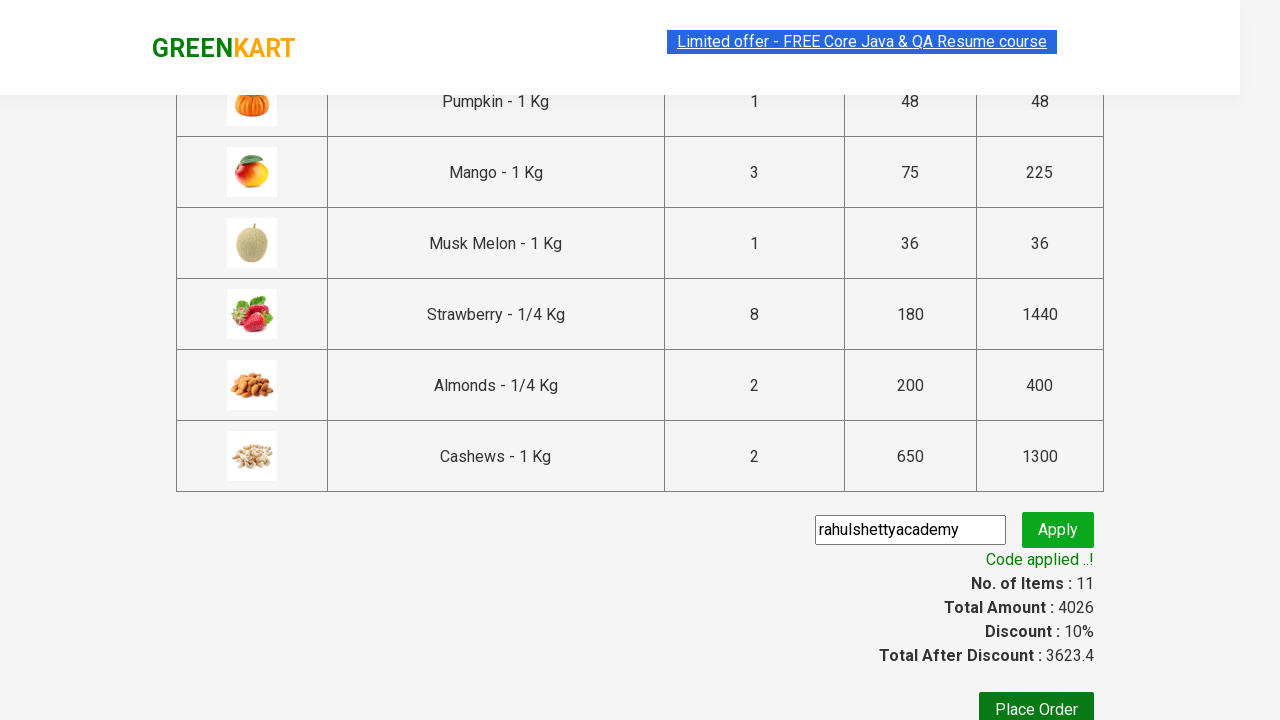

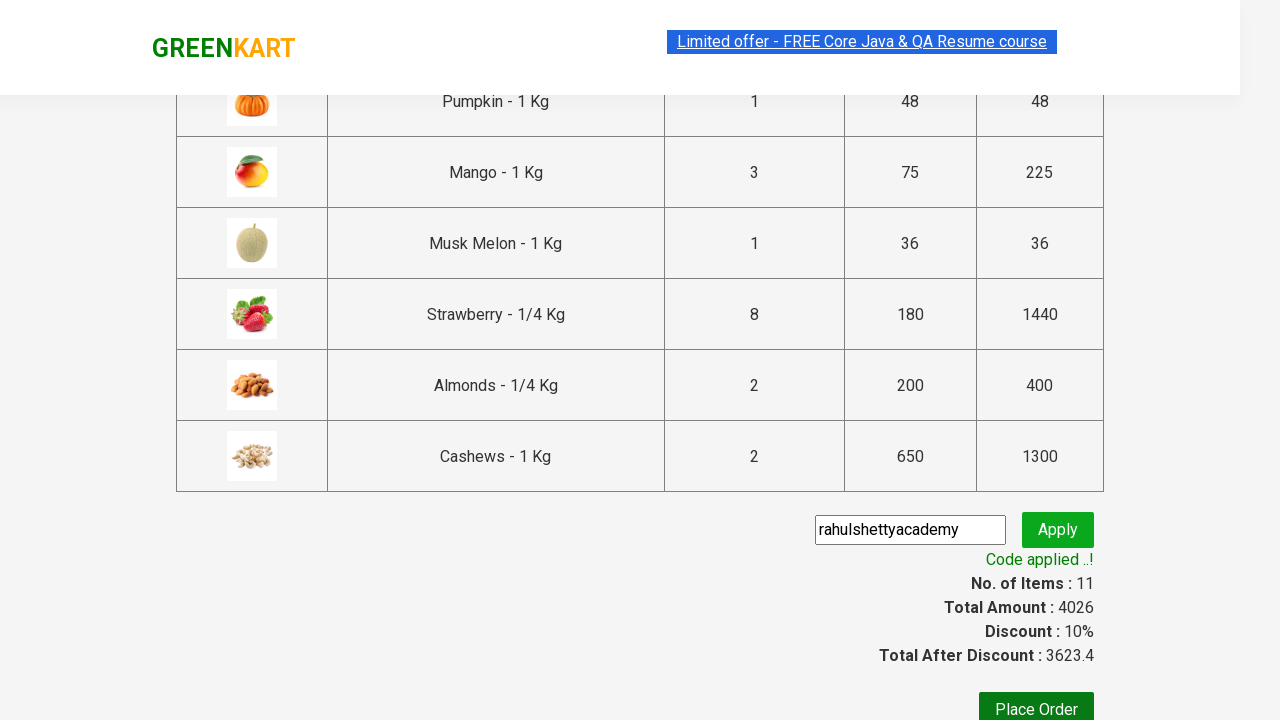